Navigates to Zillow rental listings page and scrolls through the search results to trigger lazy loading of property cards, simulating a user browsing through listings.

Starting URL: https://www.zillow.com/brunswick-me-04011/rentals/

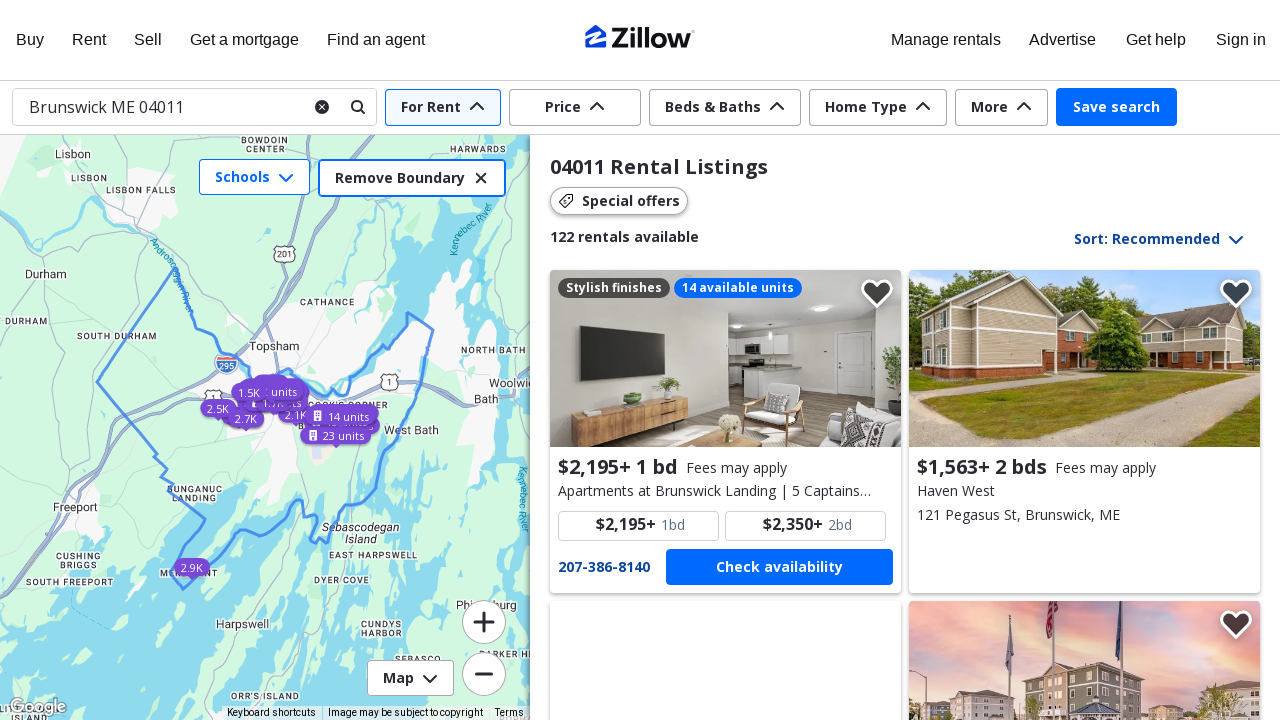

Search results container loaded
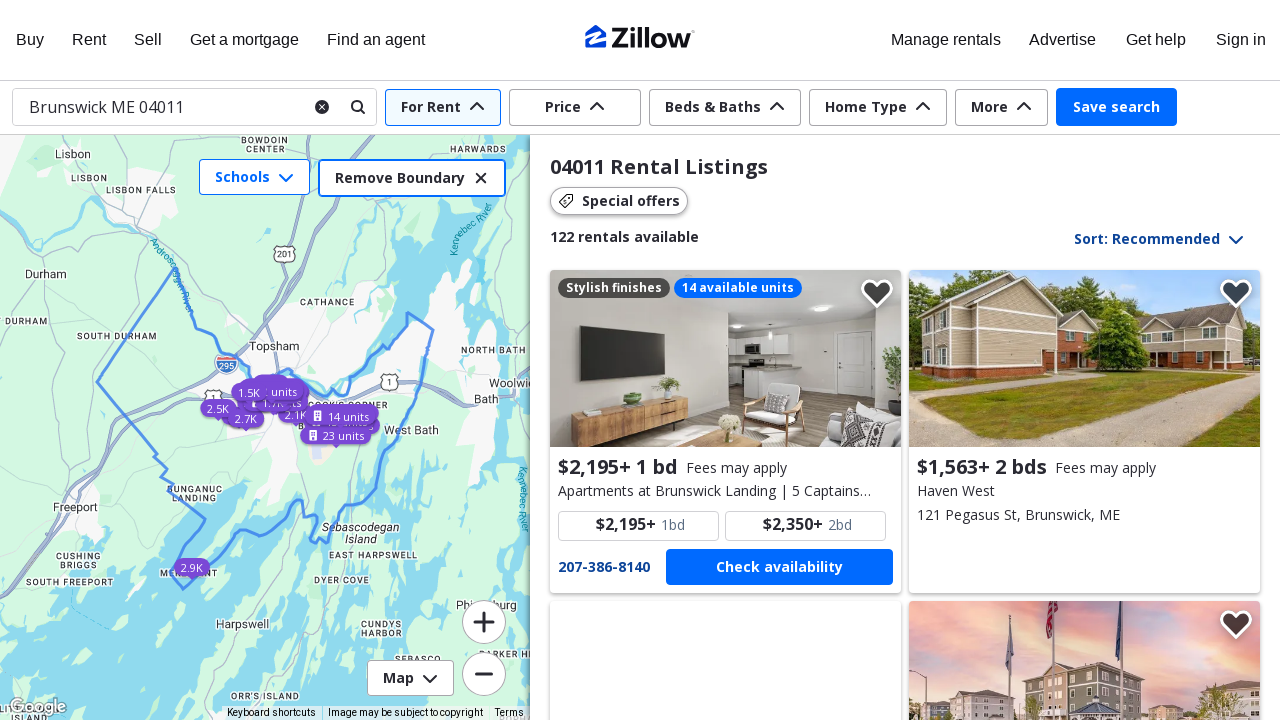

Counted 41 property cards loaded
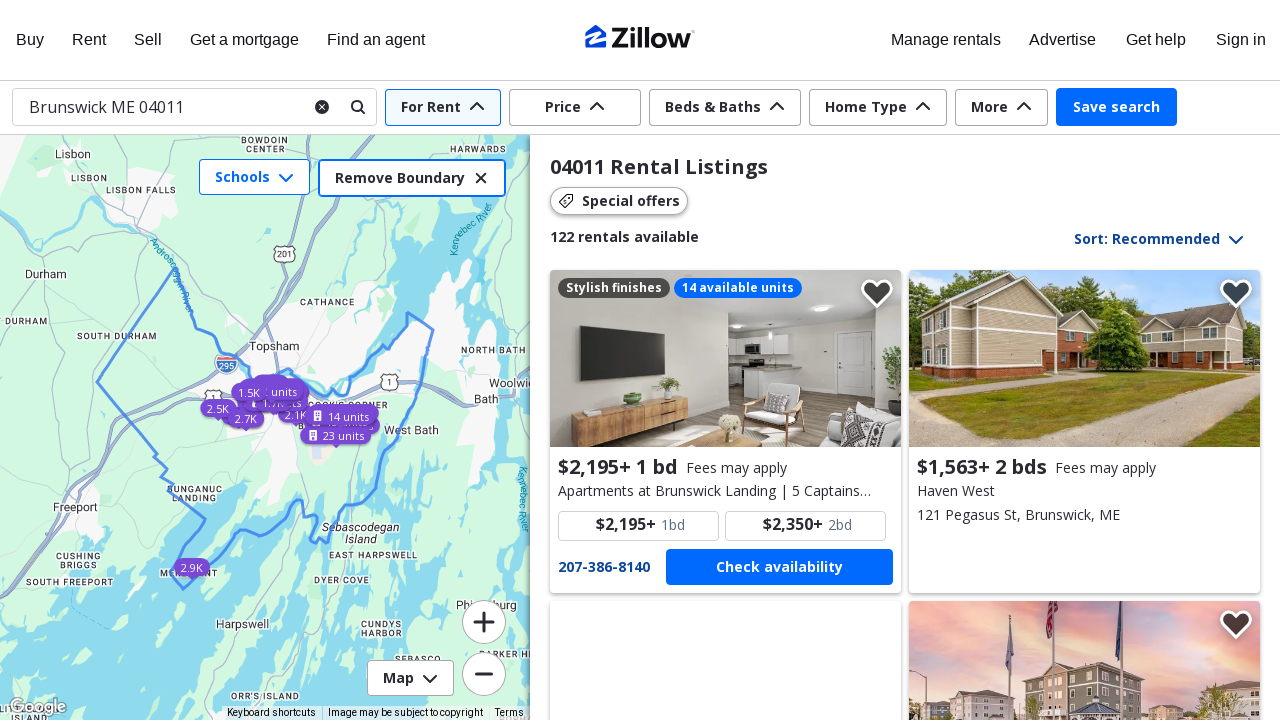

Scrolled down by 645px to trigger lazy loading
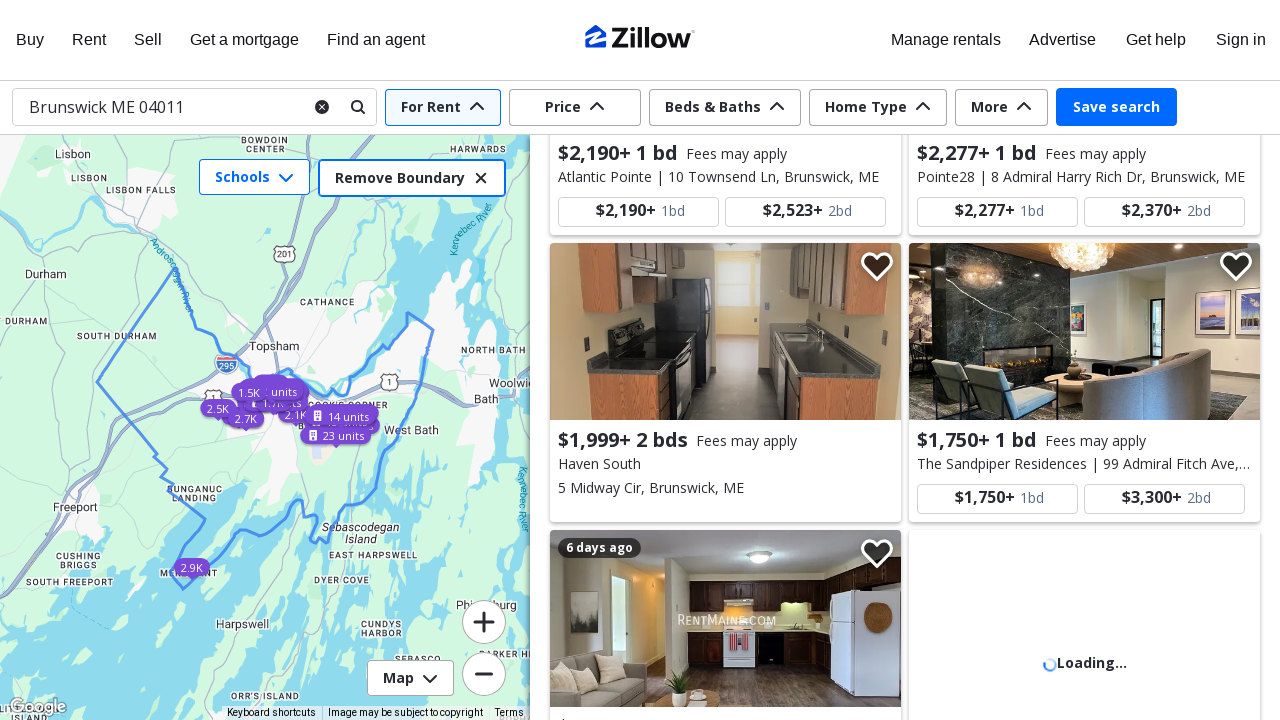

Waited 2720ms for new property cards to load
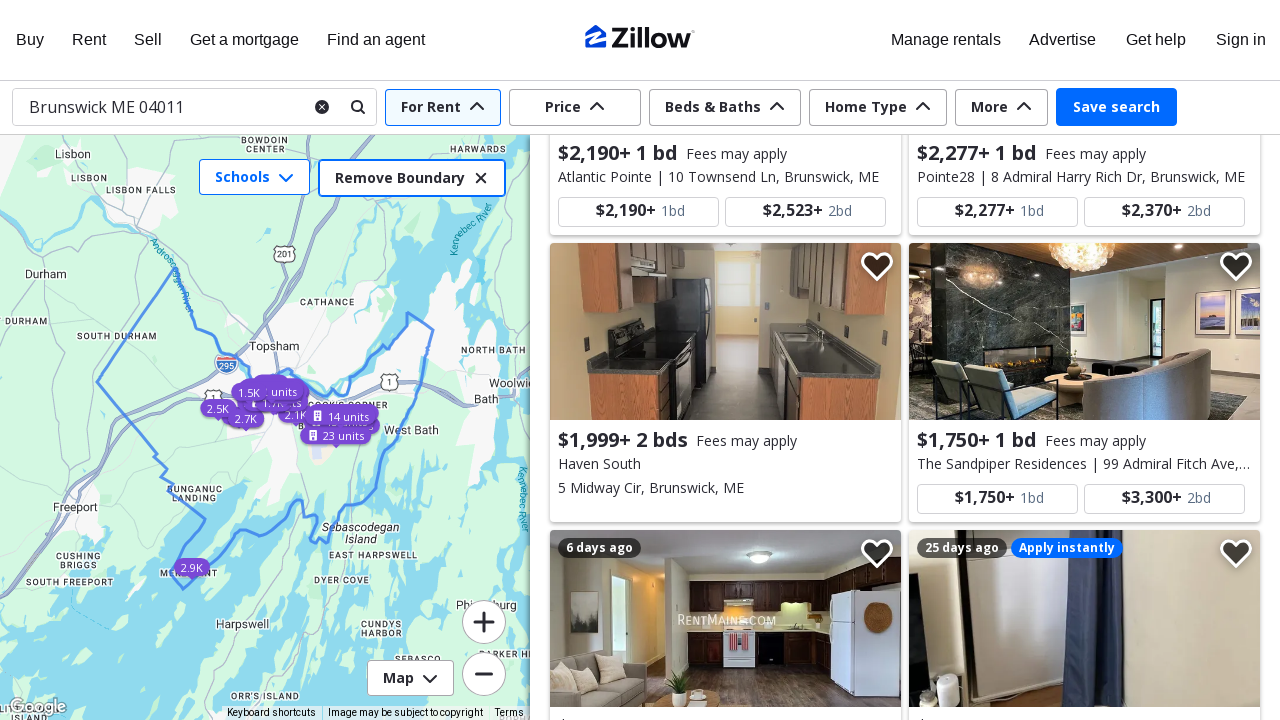

Counted 41 property cards loaded
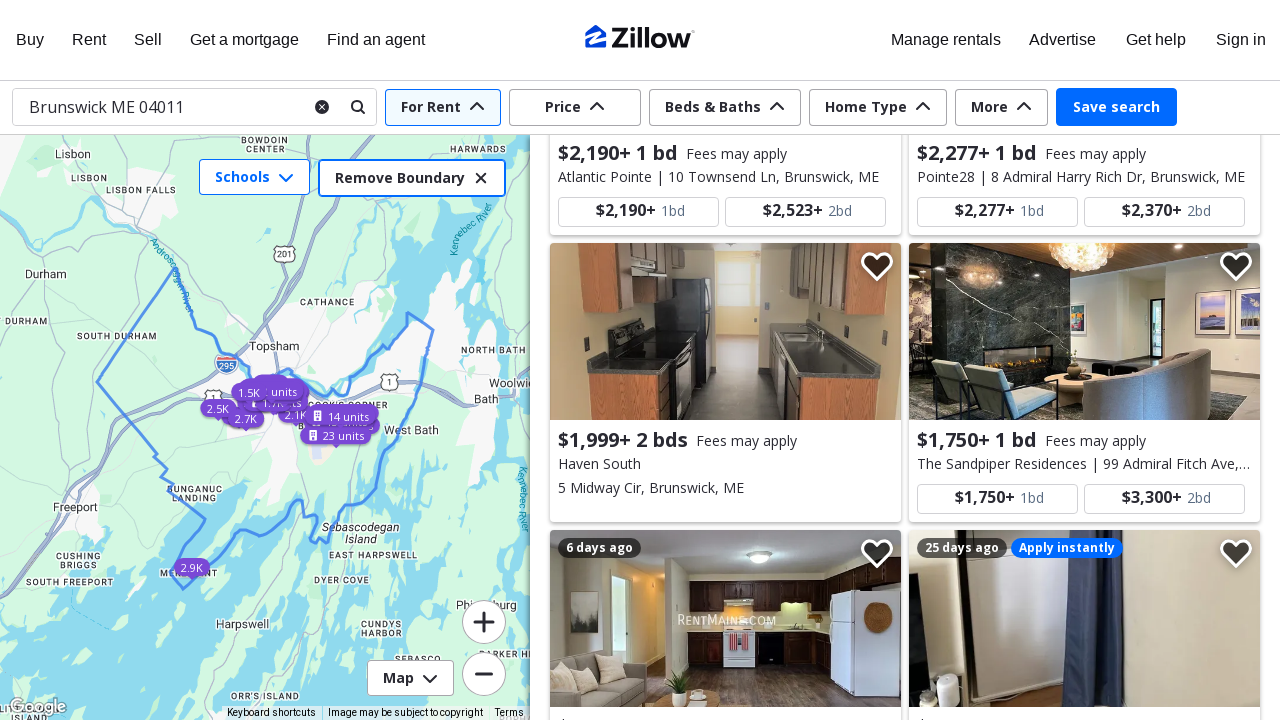

Scrolled down by 570px to trigger lazy loading
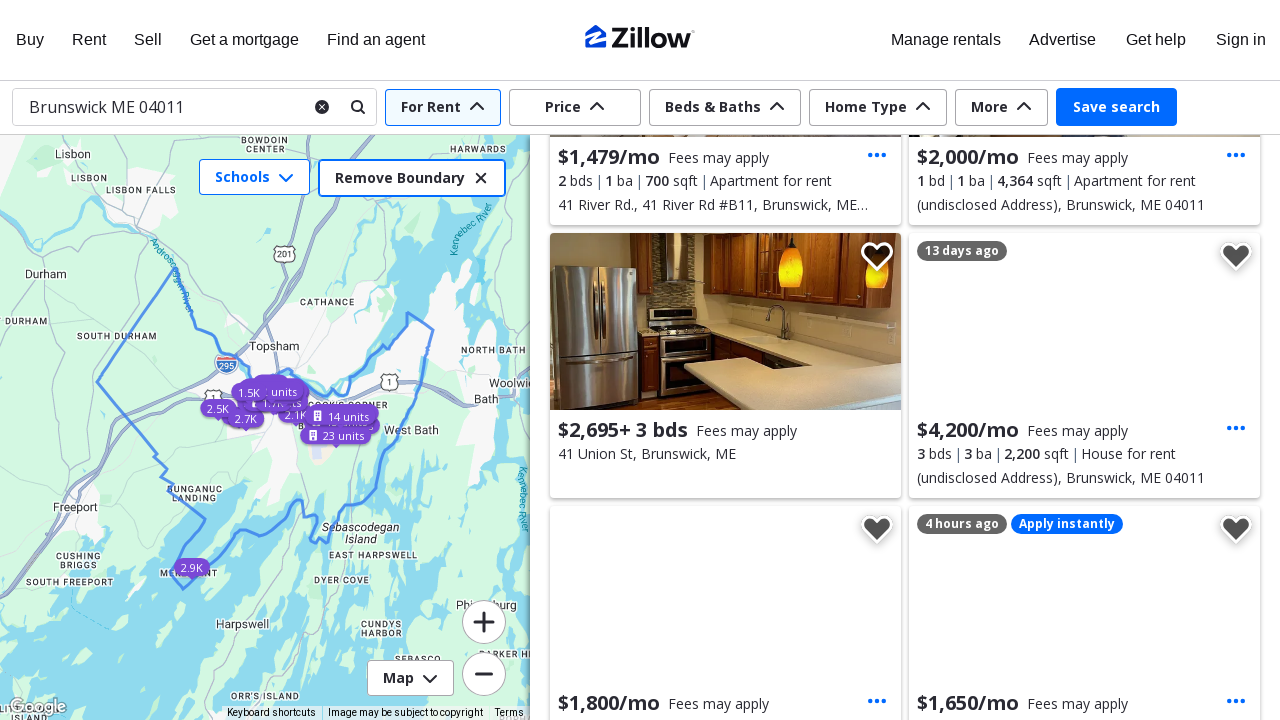

Waited 2262ms for new property cards to load
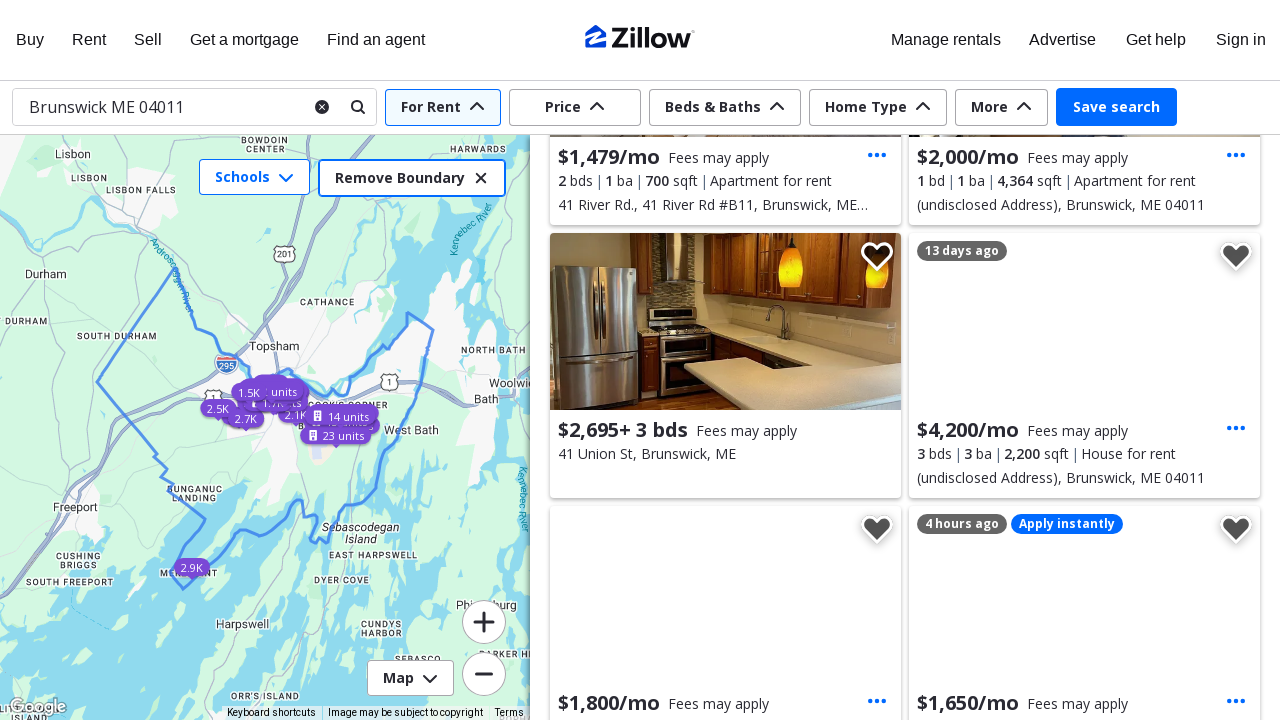

Counted 41 property cards loaded
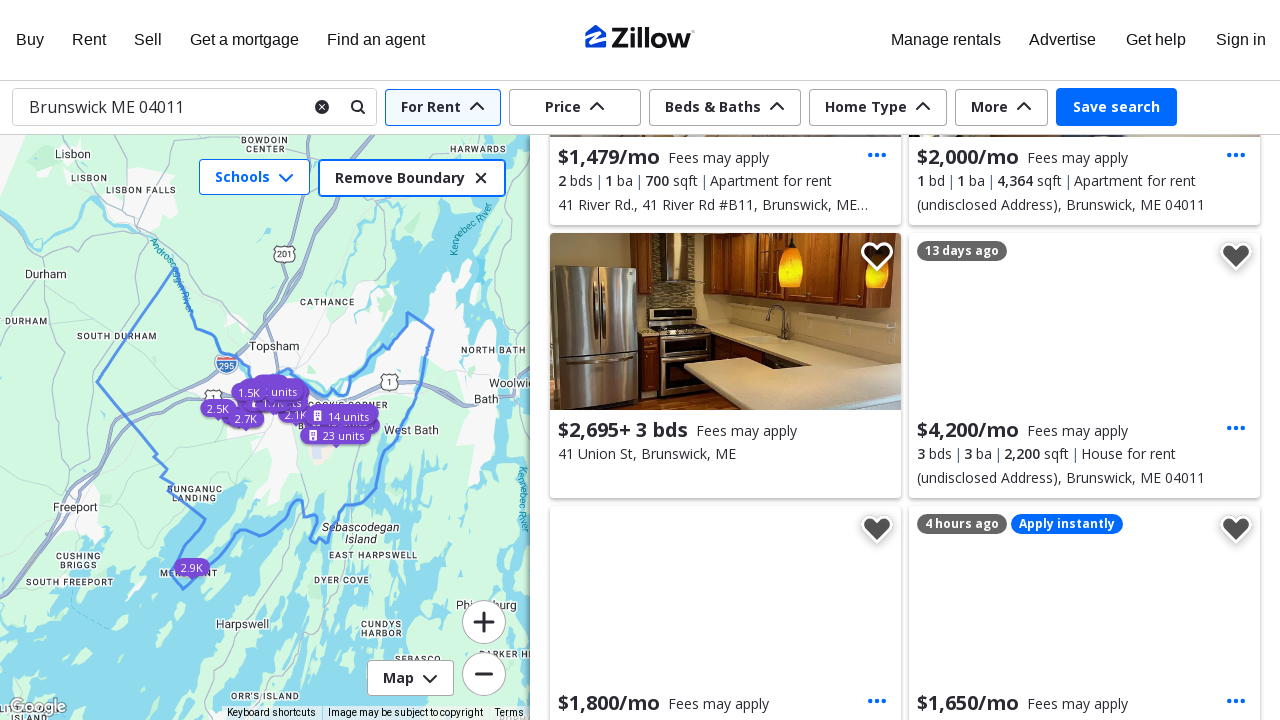

Scrolled down by 488px to trigger lazy loading
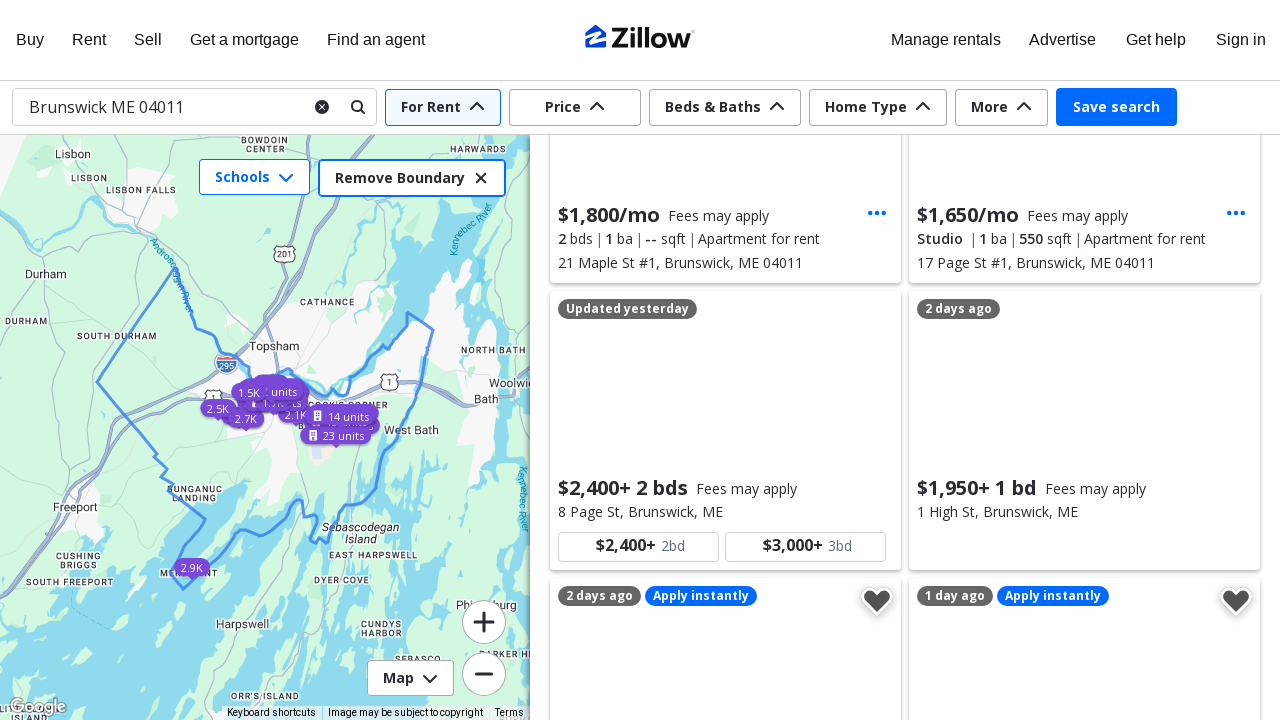

Waited 2285ms for new property cards to load
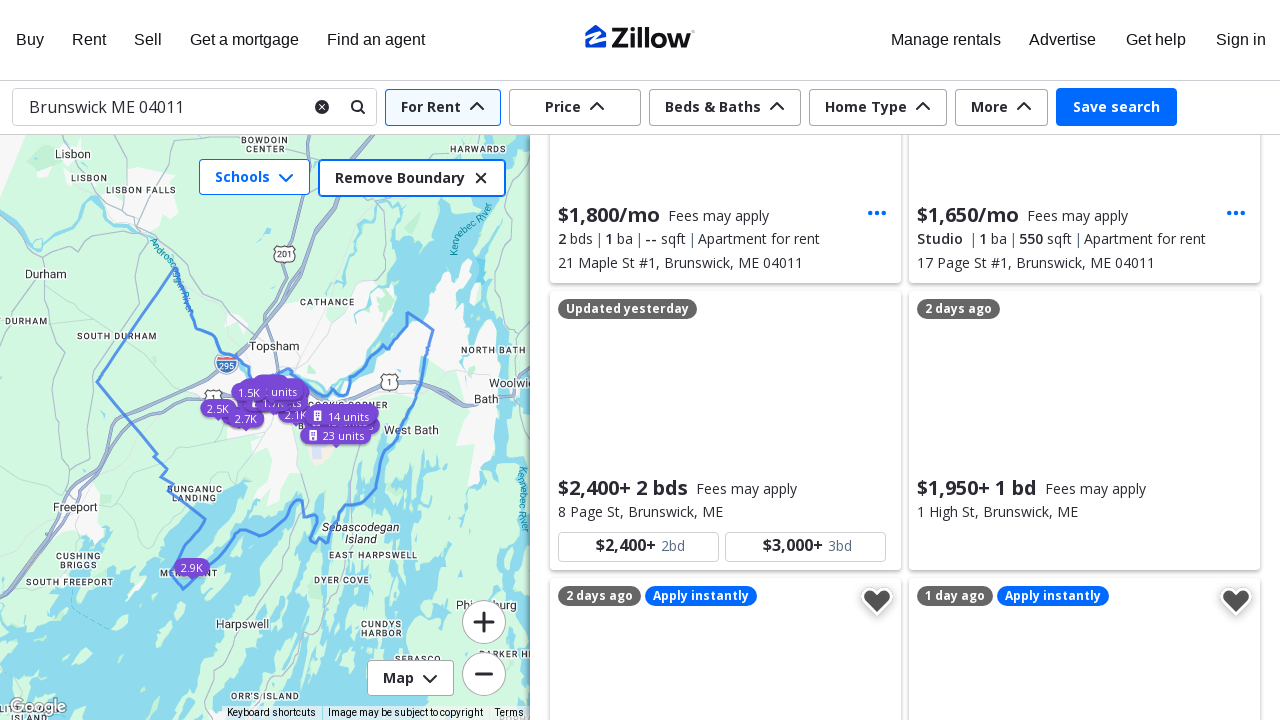

Counted 41 property cards loaded
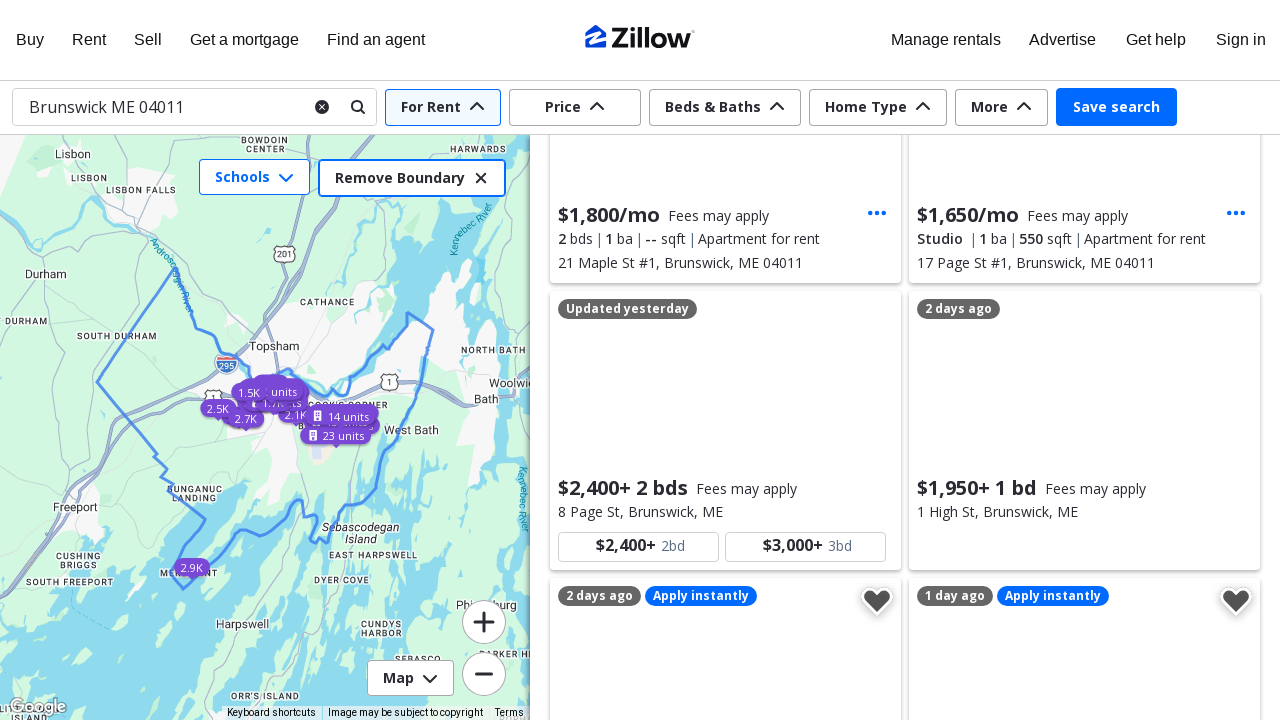

Scrolled down by 474px to trigger lazy loading
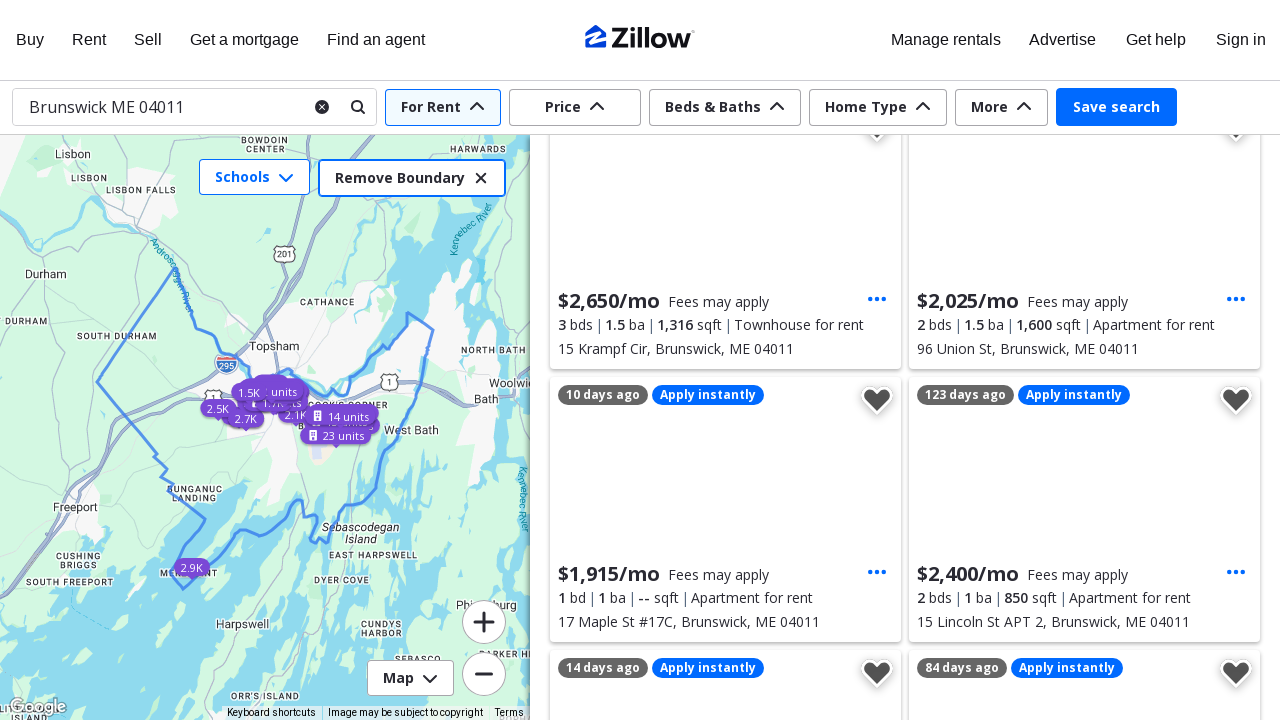

Waited 1815ms for new property cards to load
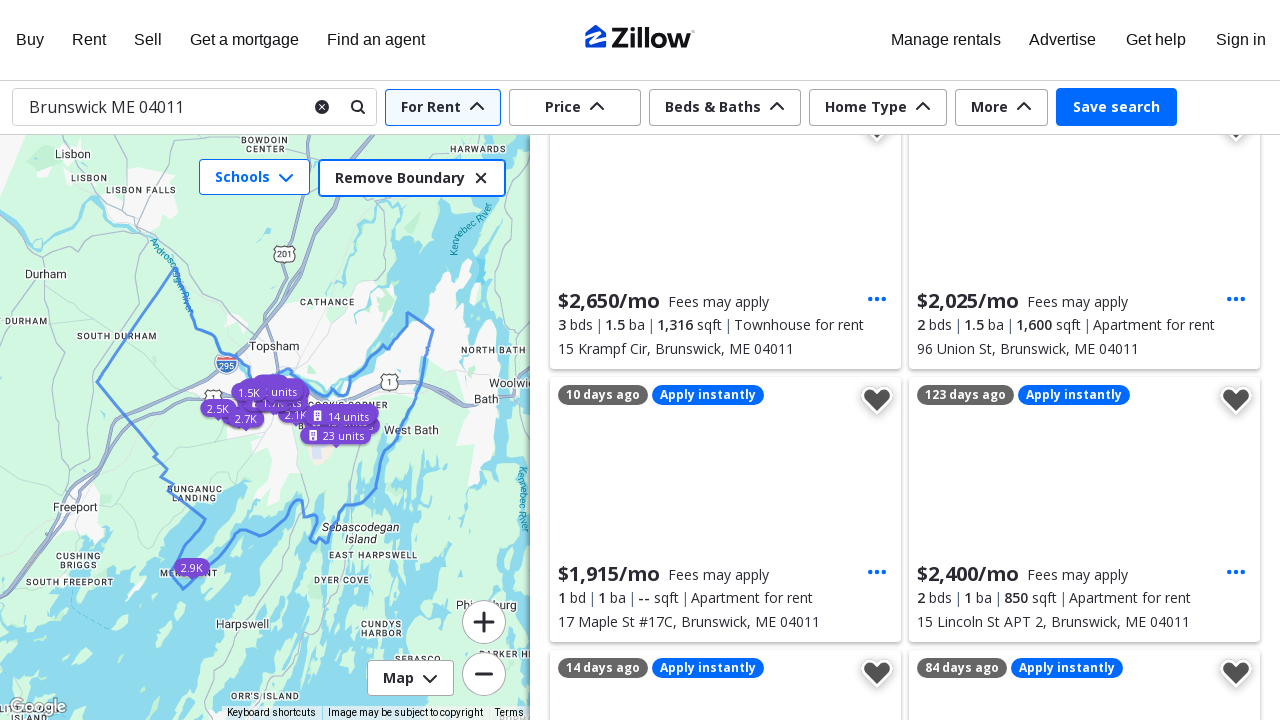

Scrolled back up by 111px to simulate natural browsing
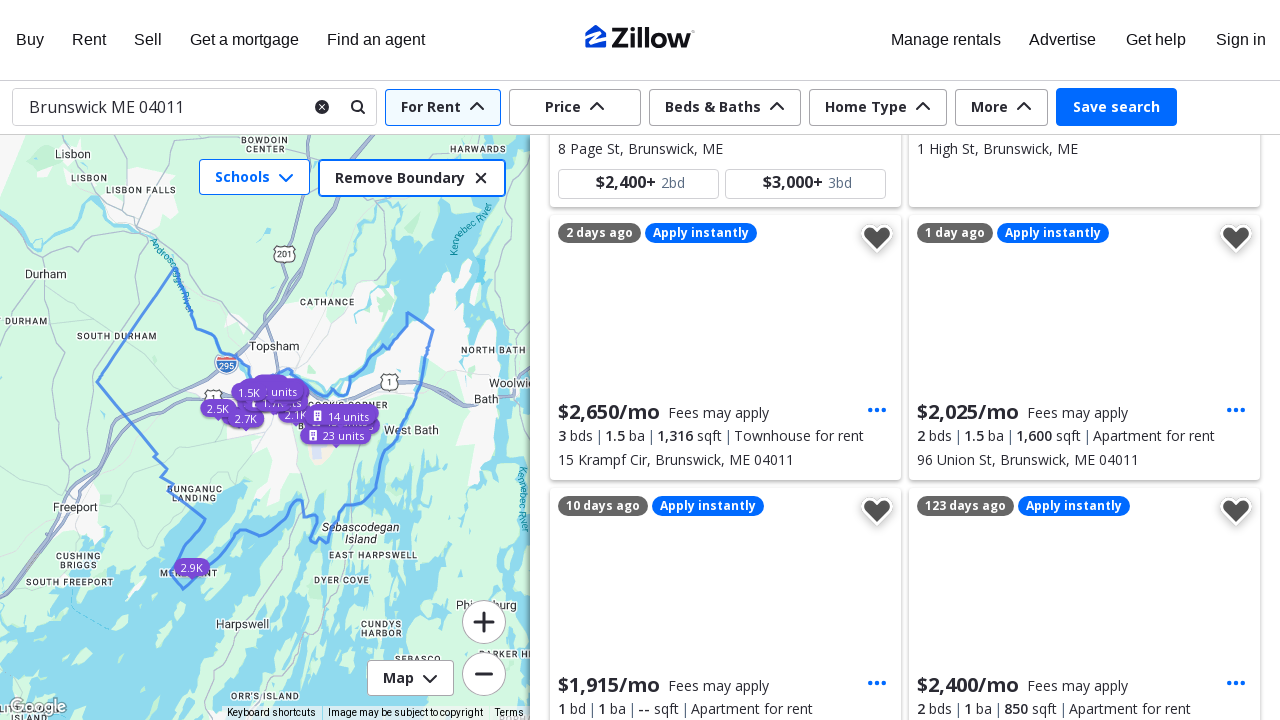

Waited 988ms after scrolling back up
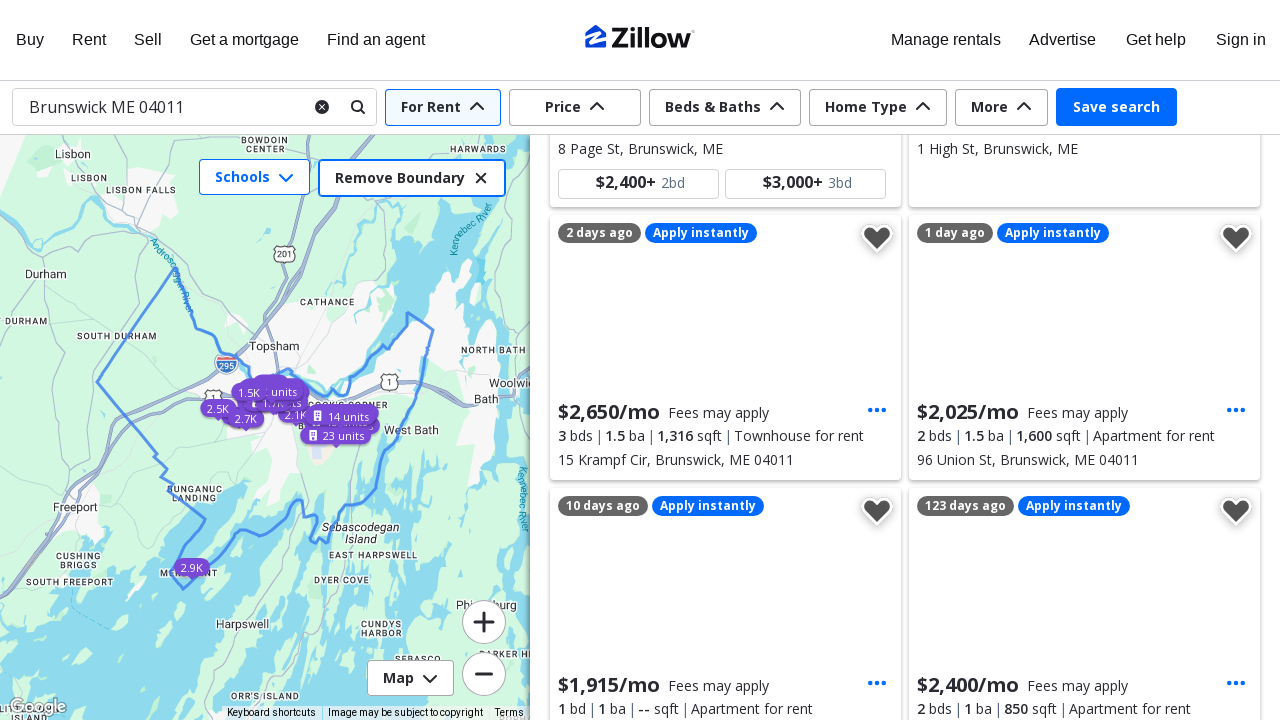

Counted 41 property cards loaded
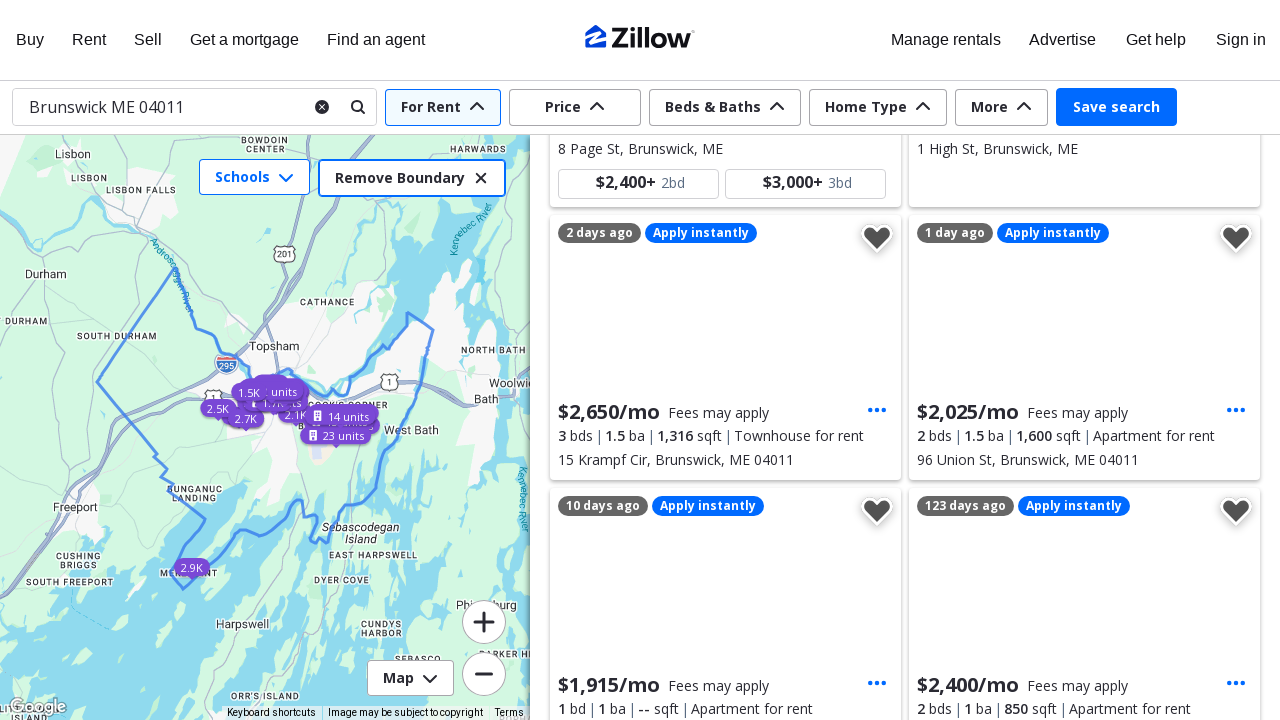

Scrolled down by 742px to trigger lazy loading
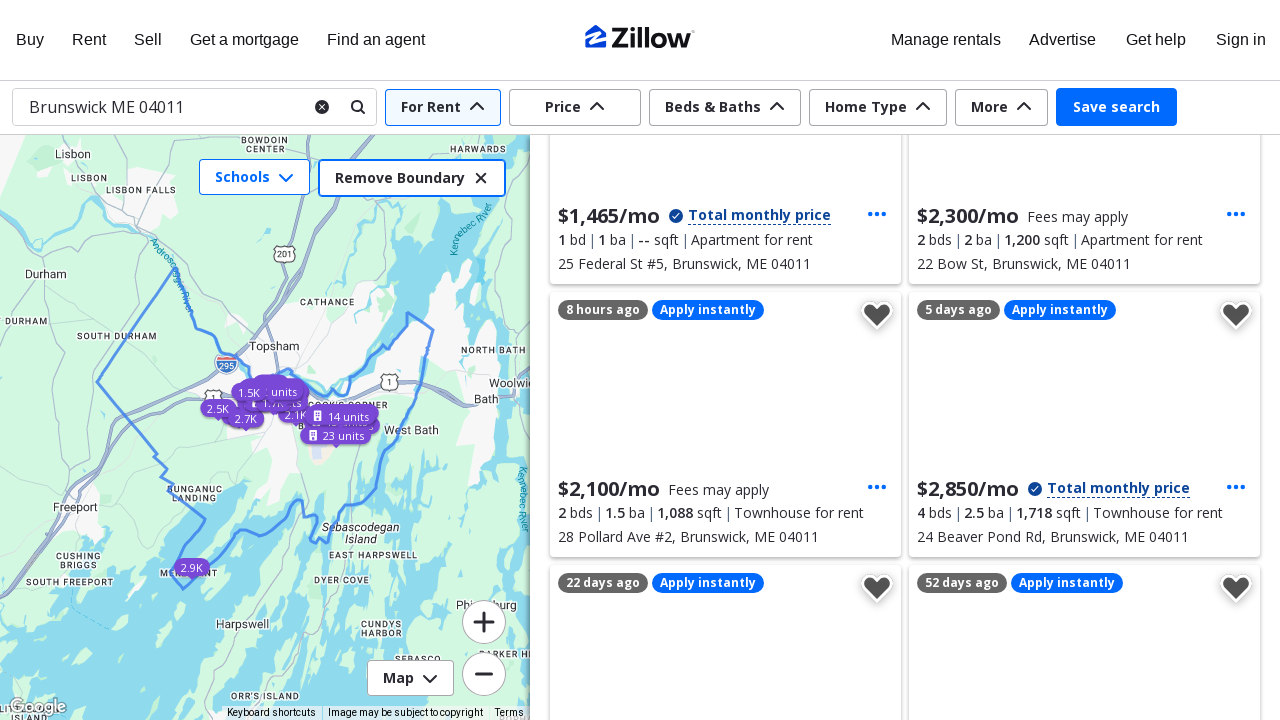

Waited 2999ms for new property cards to load
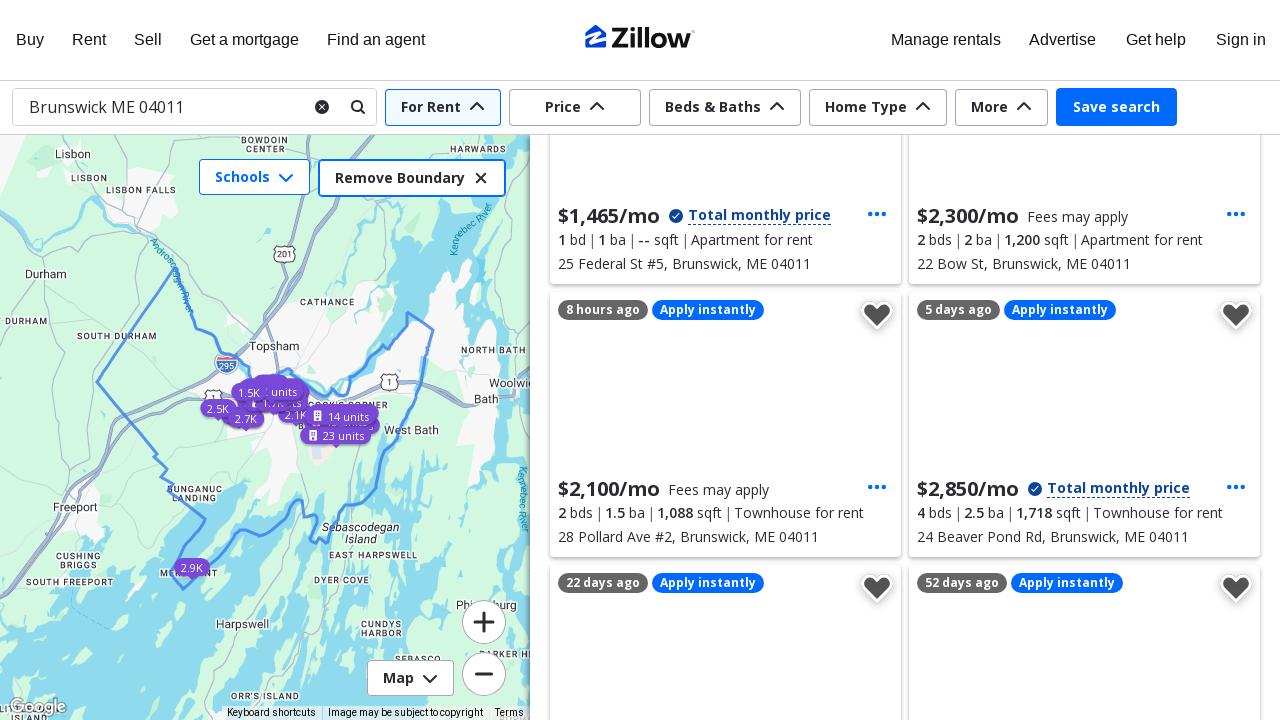

Counted 41 property cards loaded
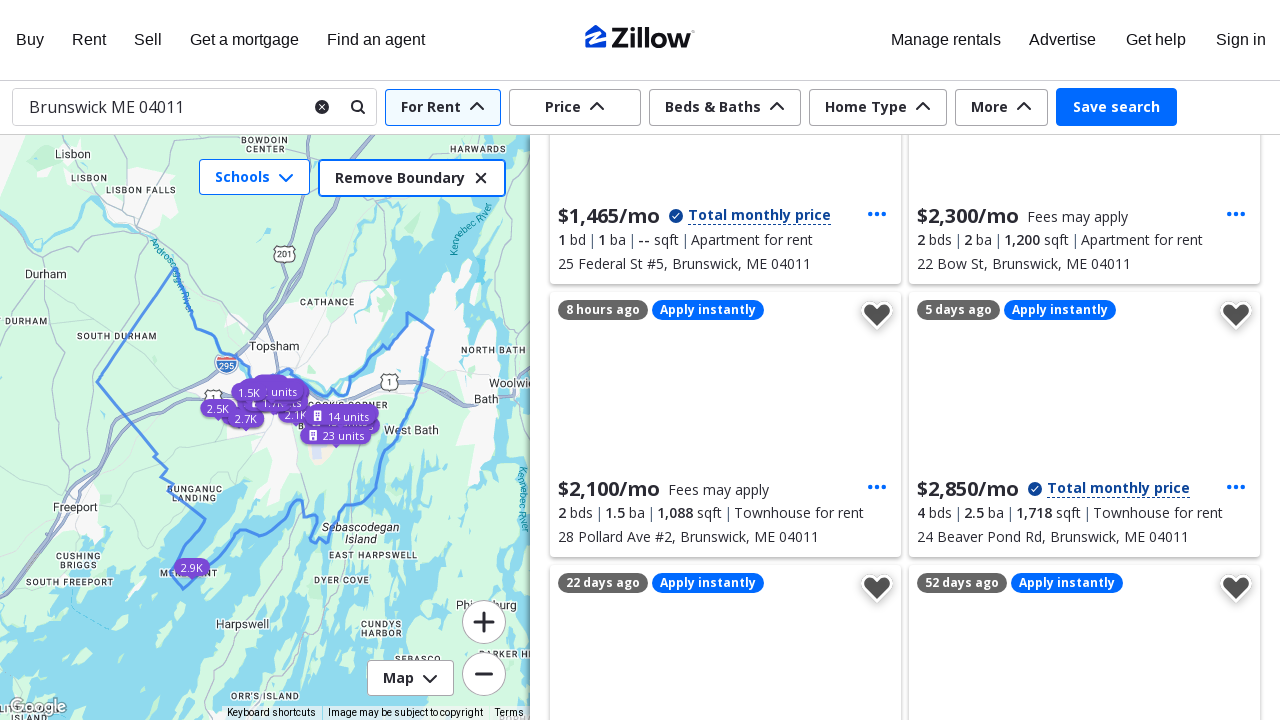

Scrolled down by 370px to trigger lazy loading
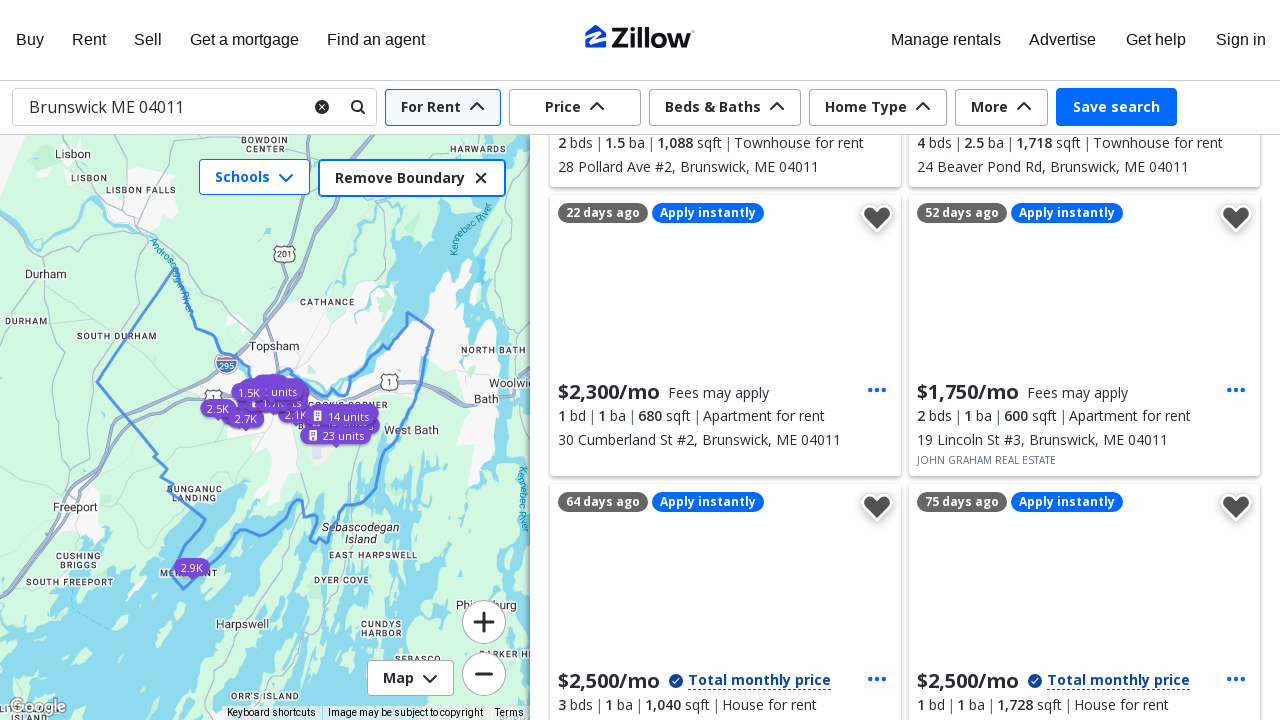

Waited 1819ms for new property cards to load
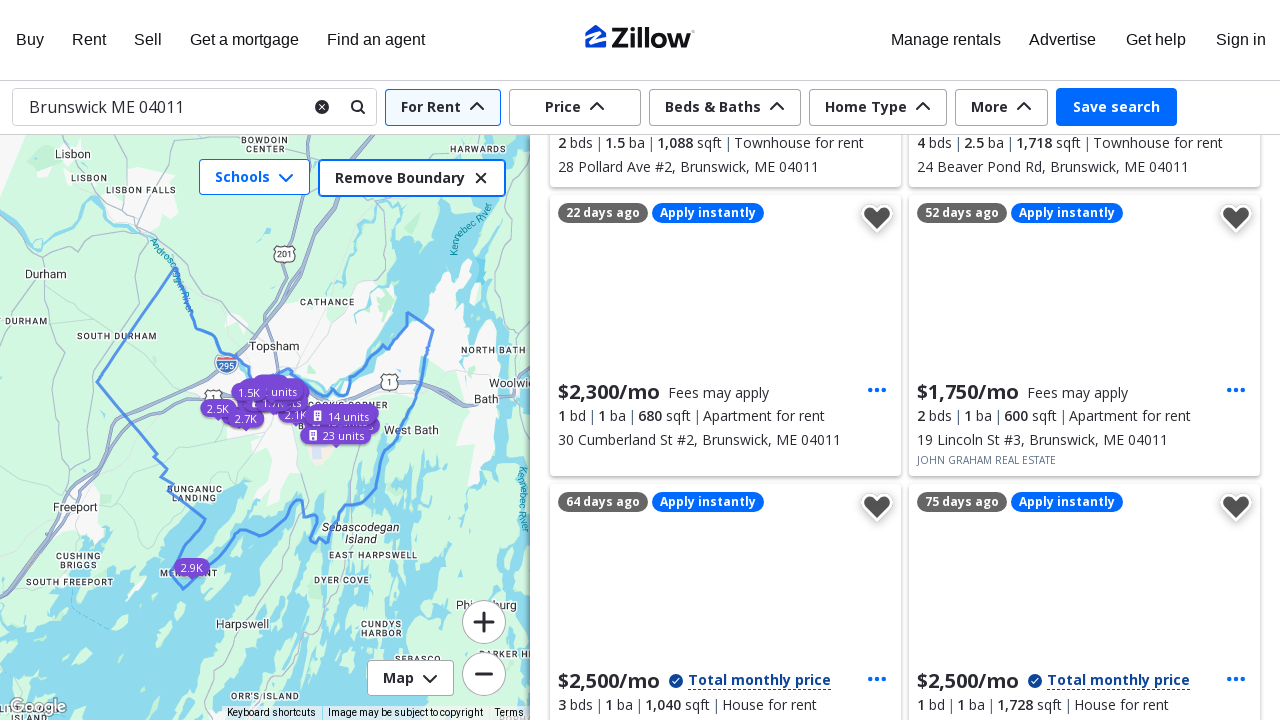

Counted 41 property cards loaded
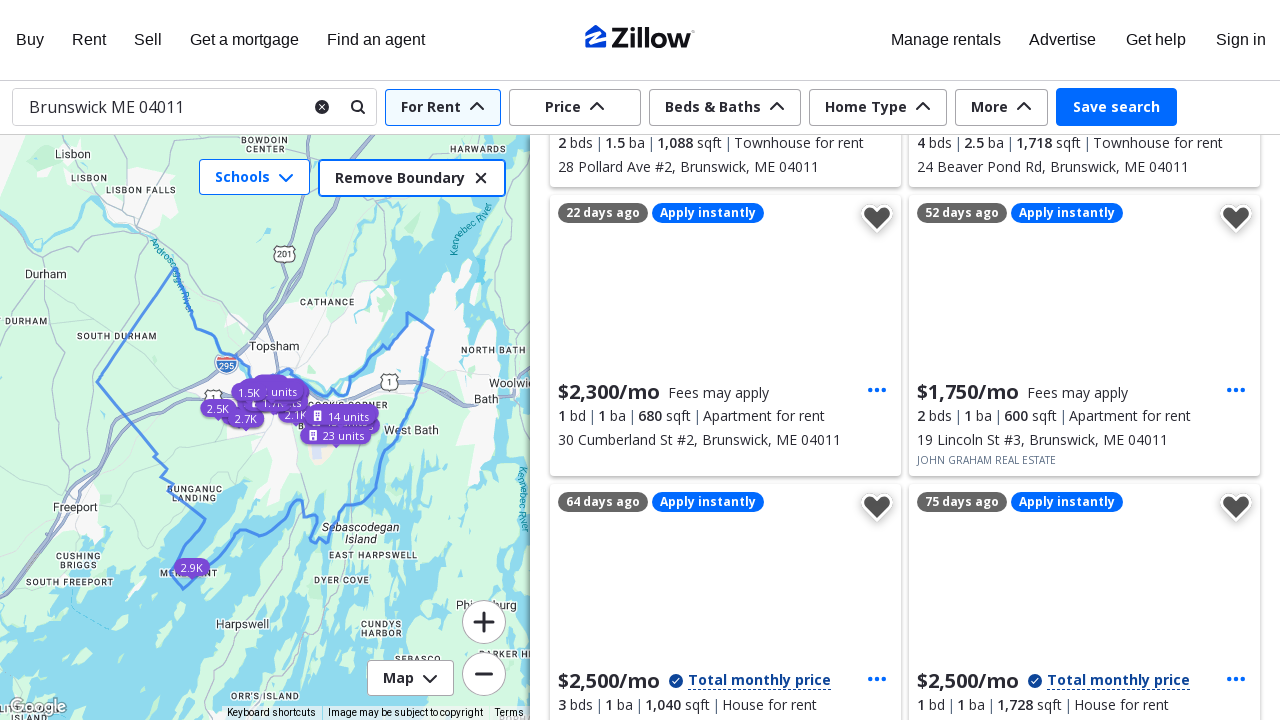

Scrolled down by 548px to trigger lazy loading
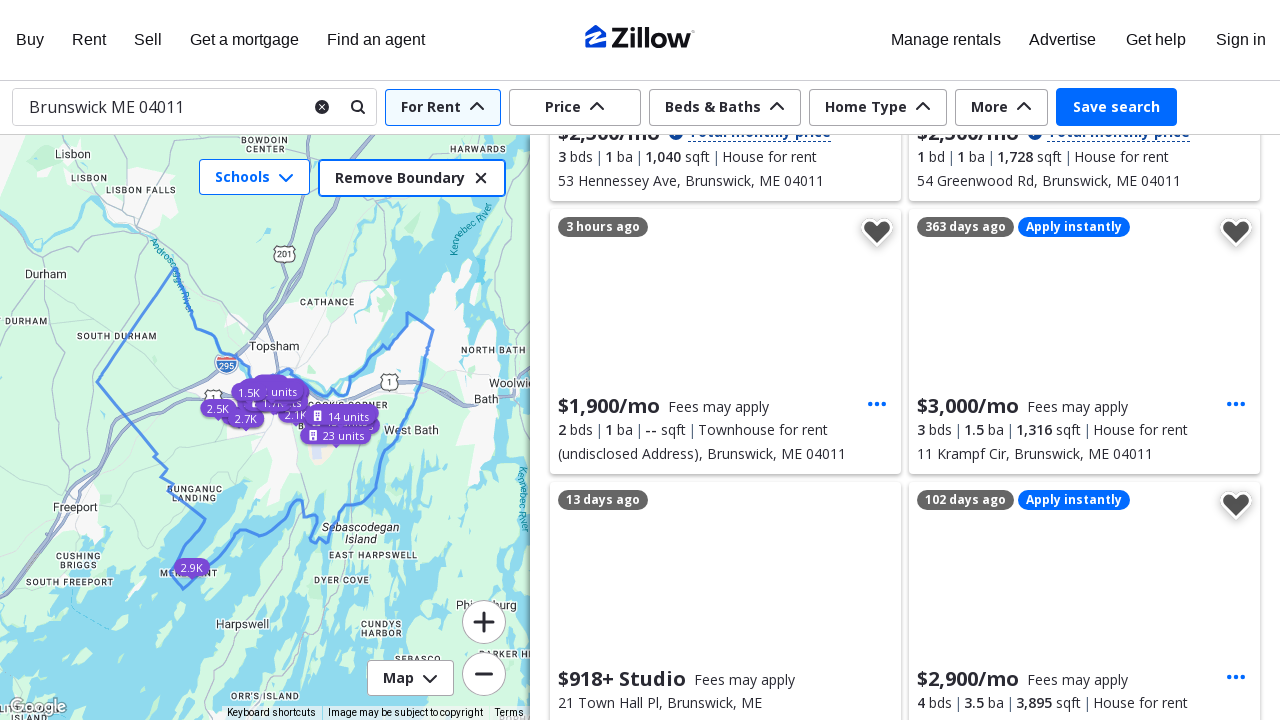

Waited 1680ms for new property cards to load
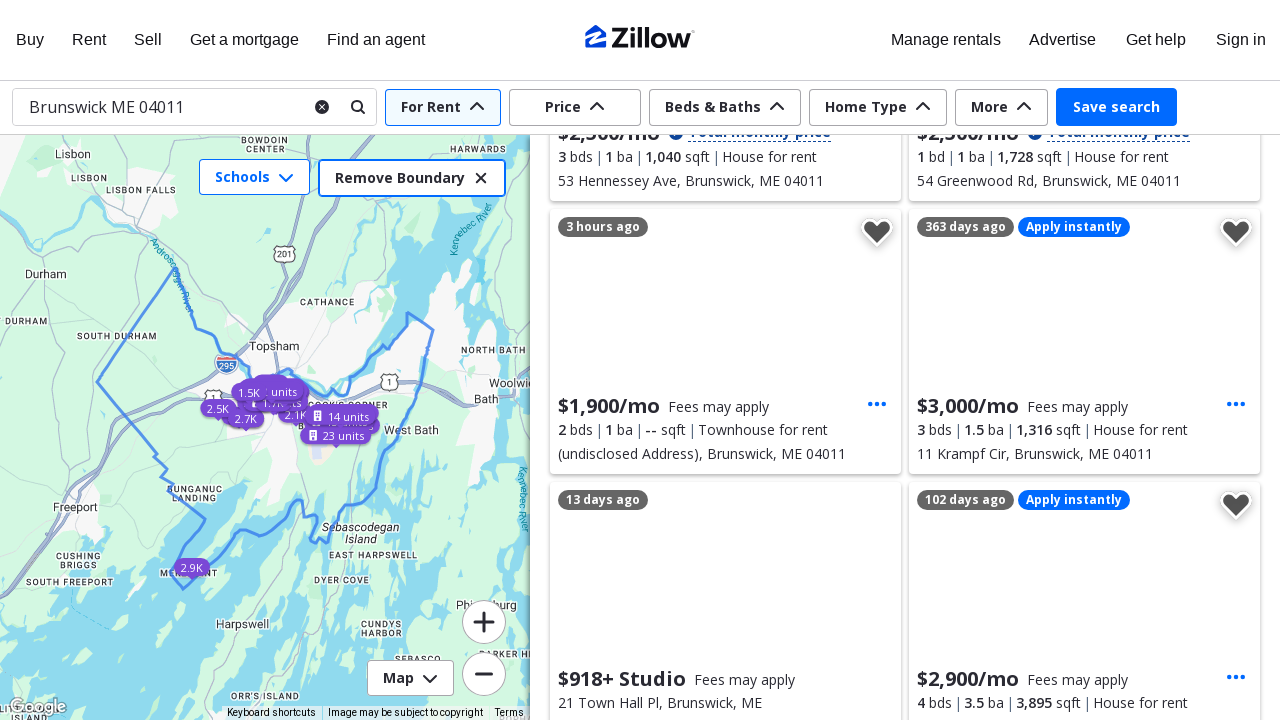

Scrolled back up by 236px to simulate natural browsing
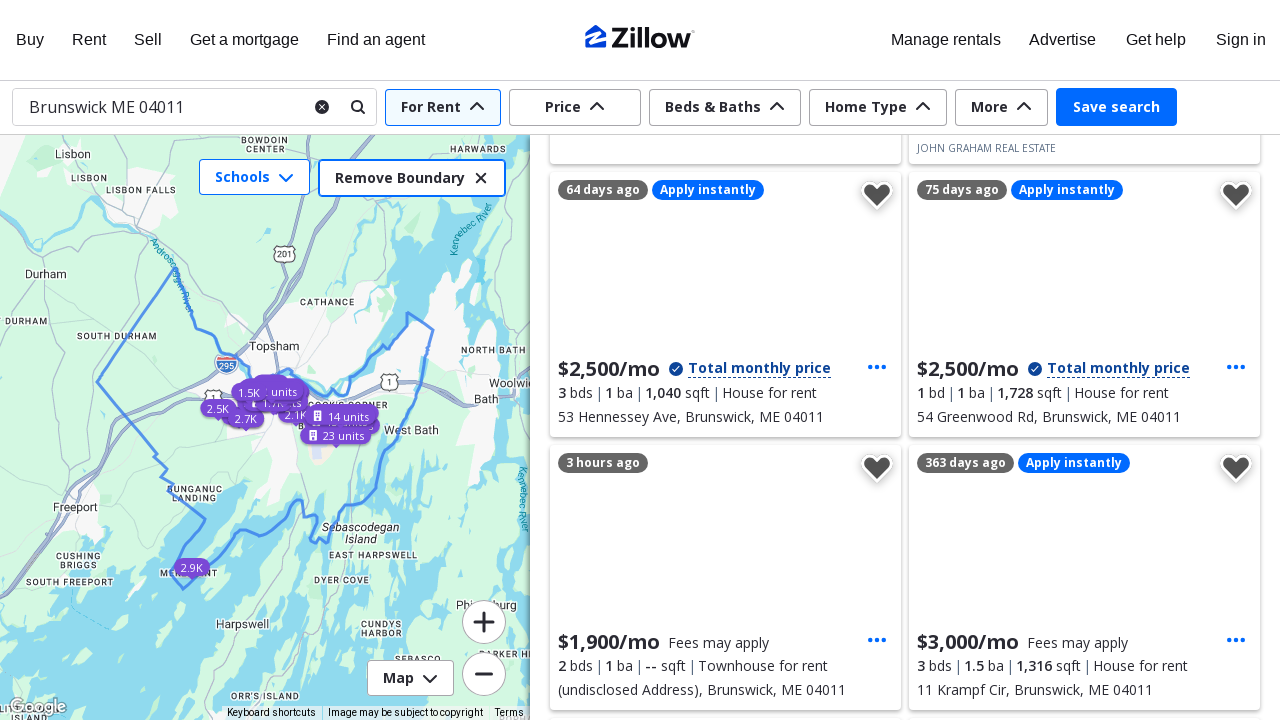

Waited 812ms after scrolling back up
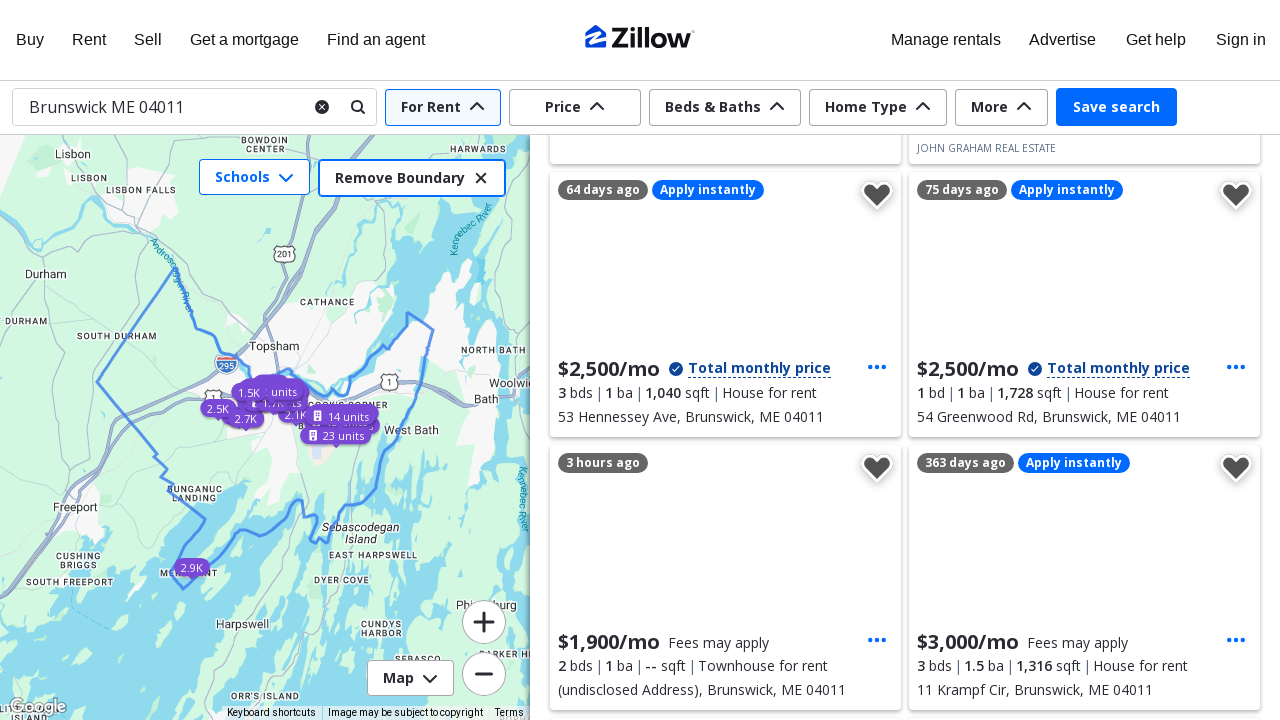

Counted 41 property cards loaded
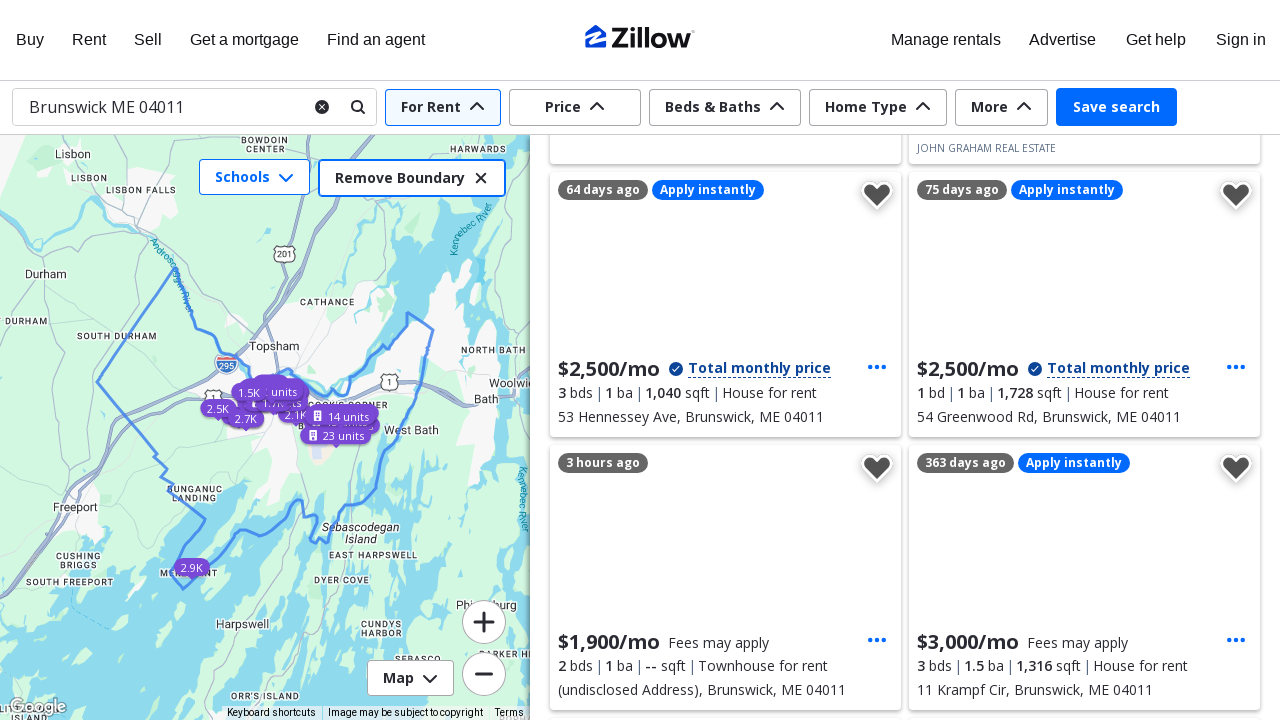

Scrolled down by 719px to trigger lazy loading
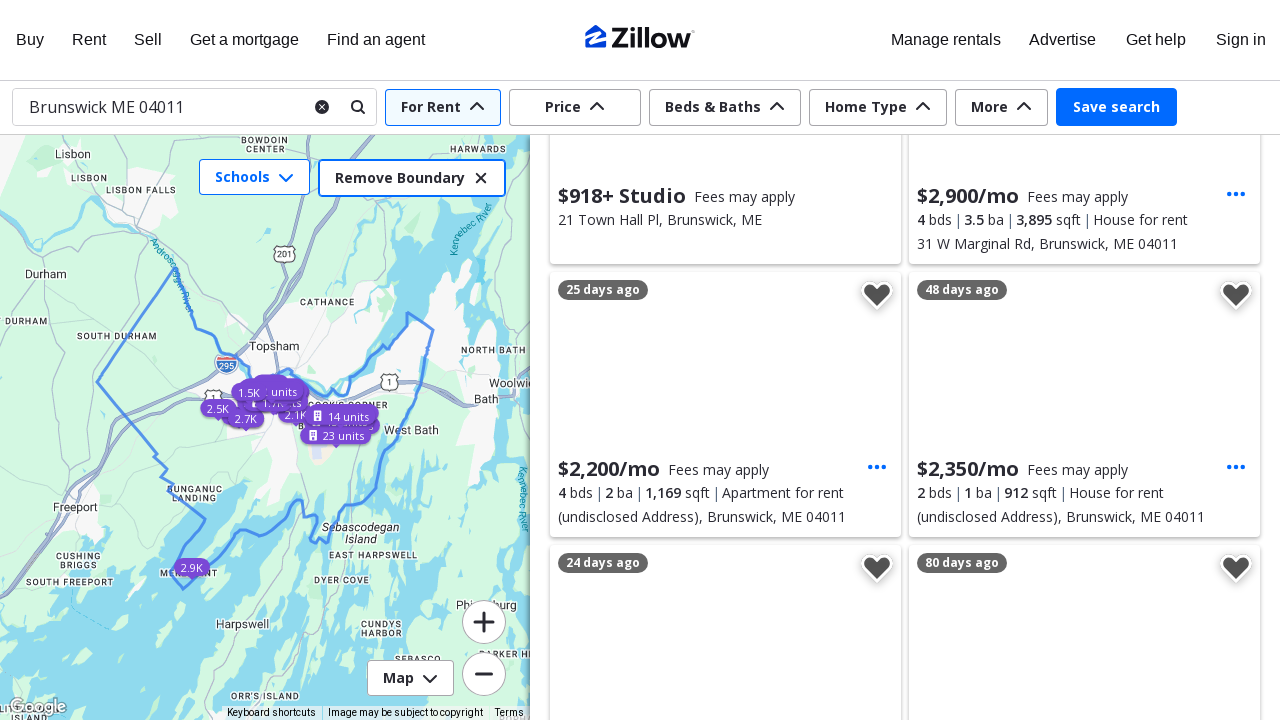

Waited 1859ms for new property cards to load
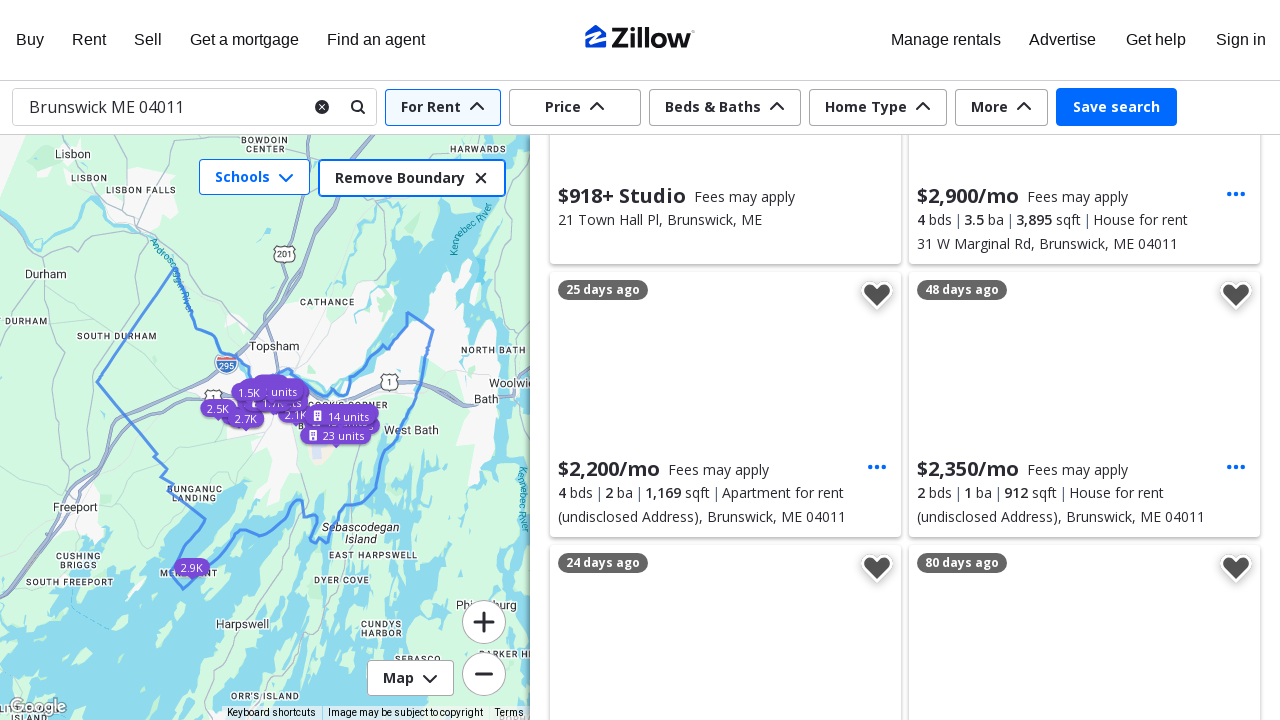

Counted 41 property cards loaded
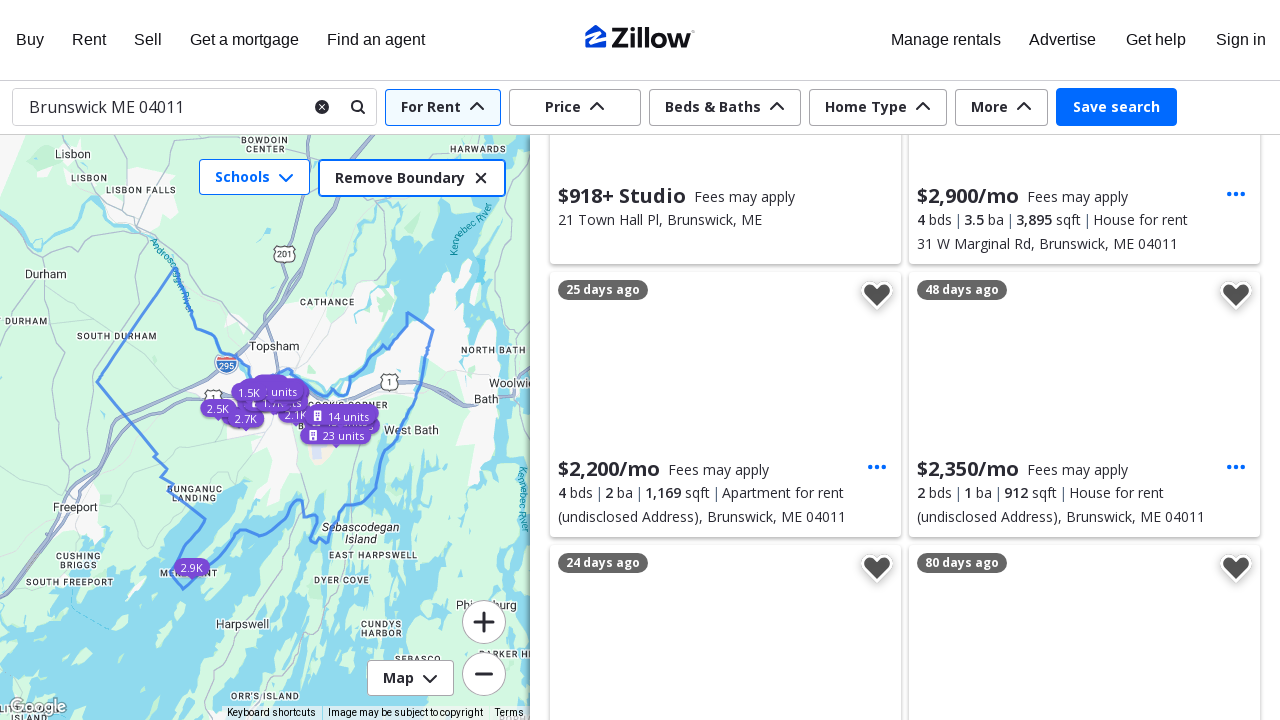

Scrolled down by 318px to trigger lazy loading
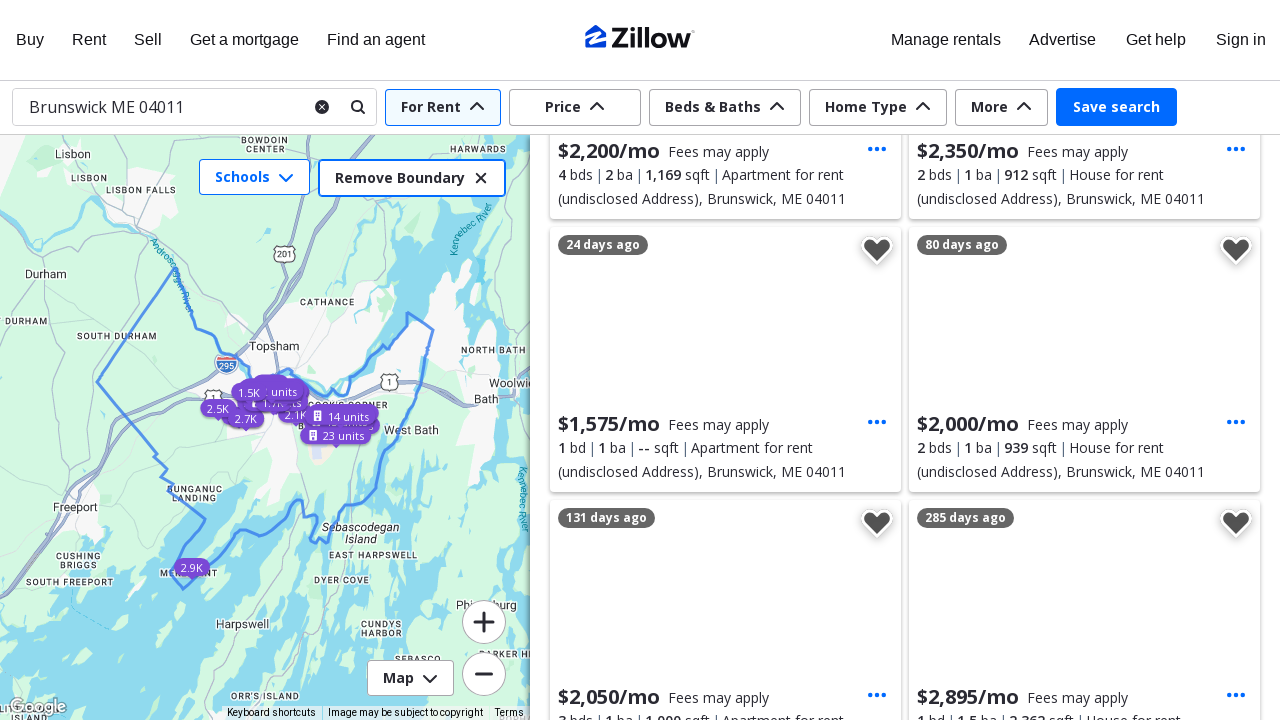

Waited 2974ms for new property cards to load
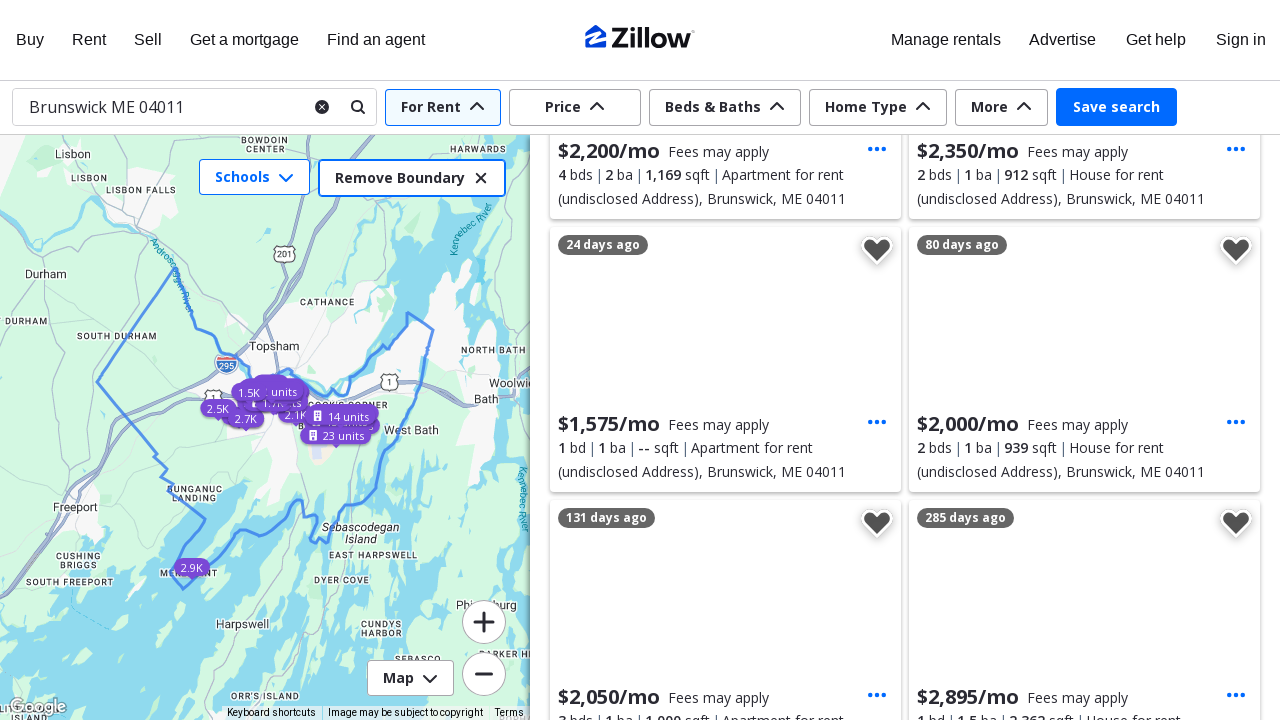

Counted 41 property cards loaded
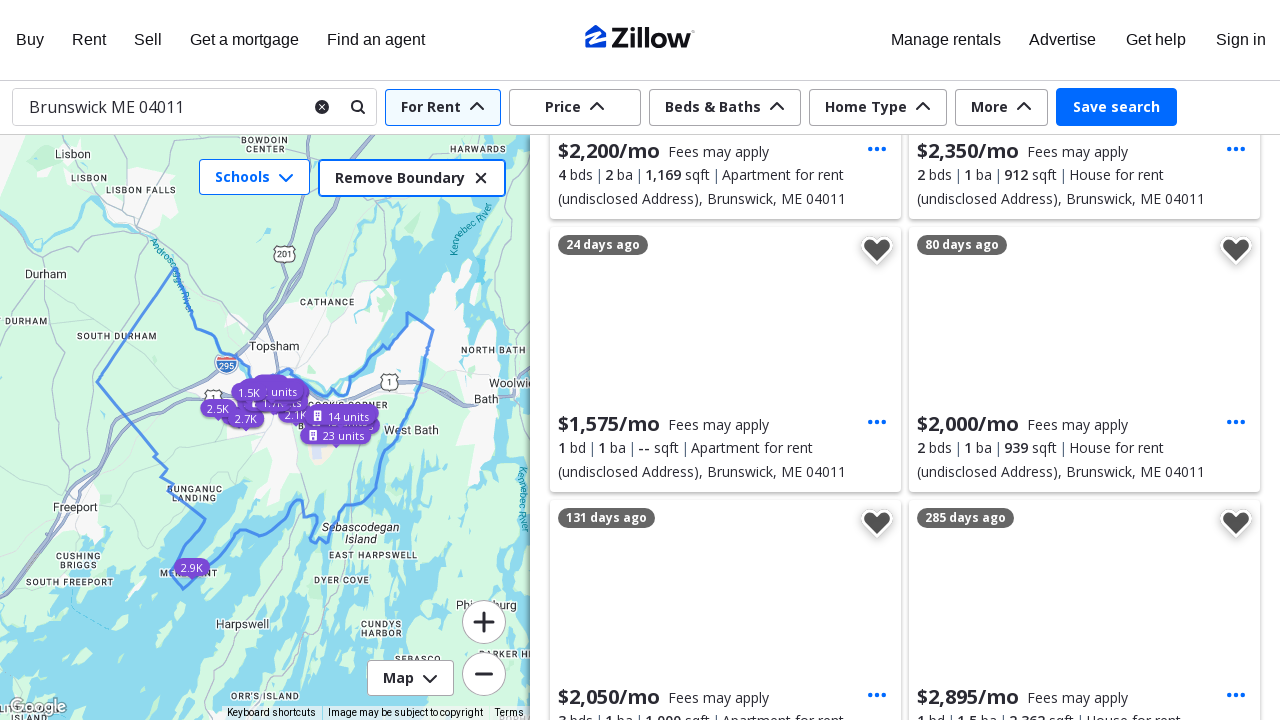

Scrolled down by 766px to trigger lazy loading
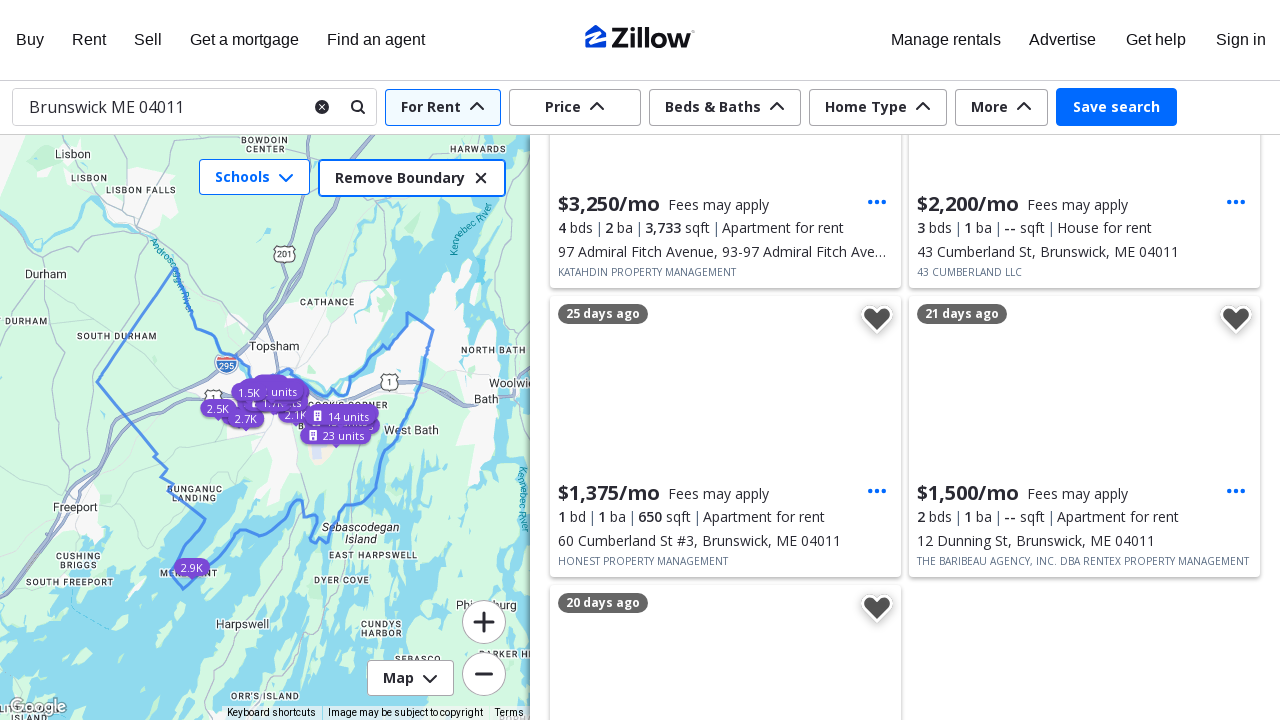

Waited 2148ms for new property cards to load
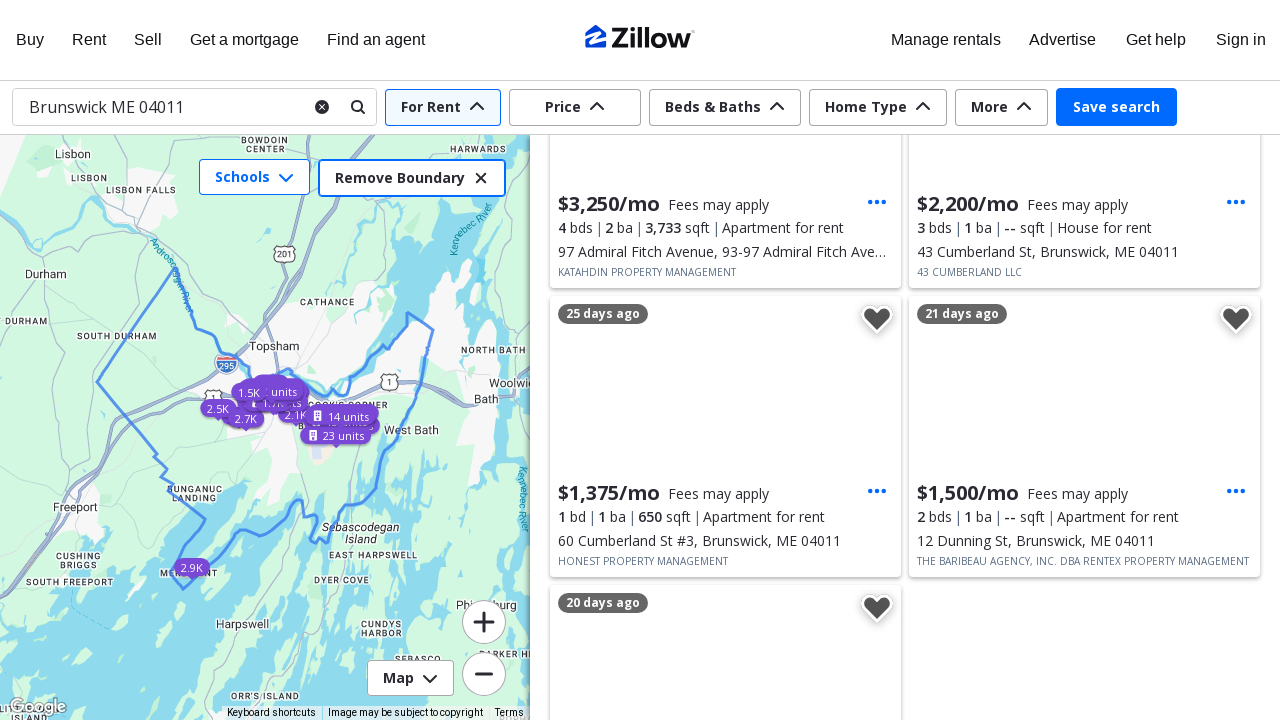

Scrolled back up by 153px to simulate natural browsing
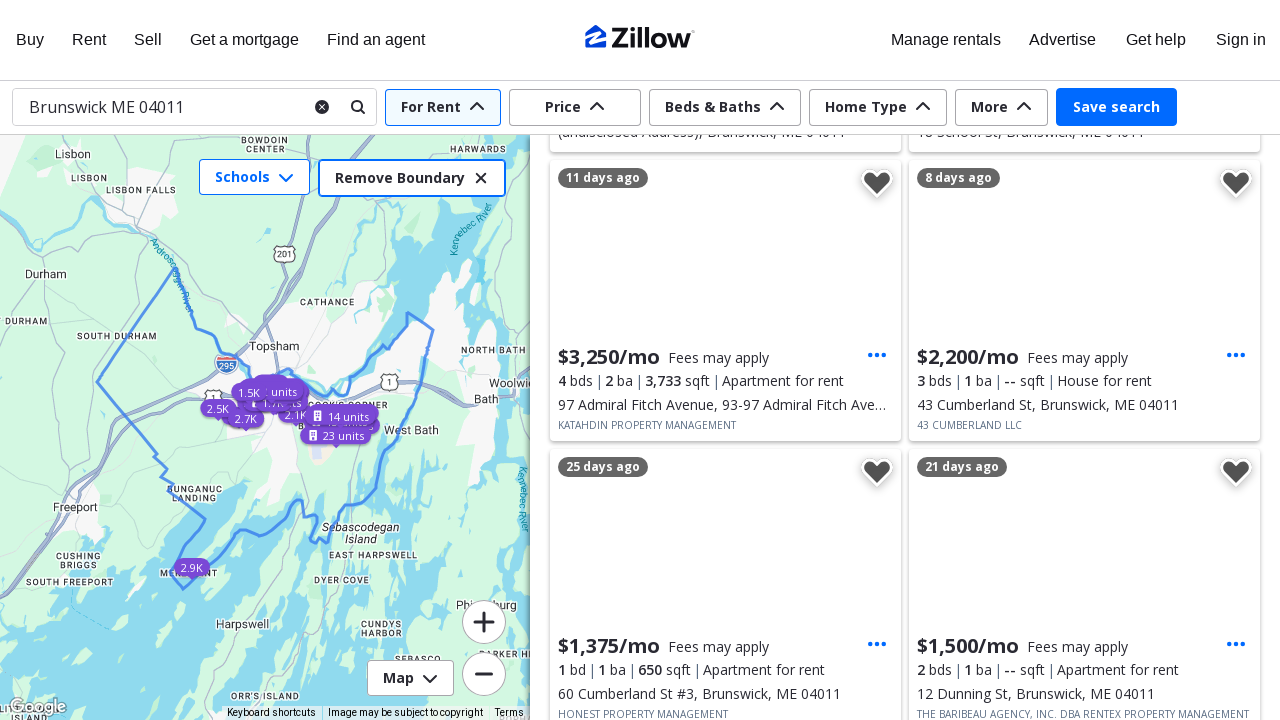

Waited 908ms after scrolling back up
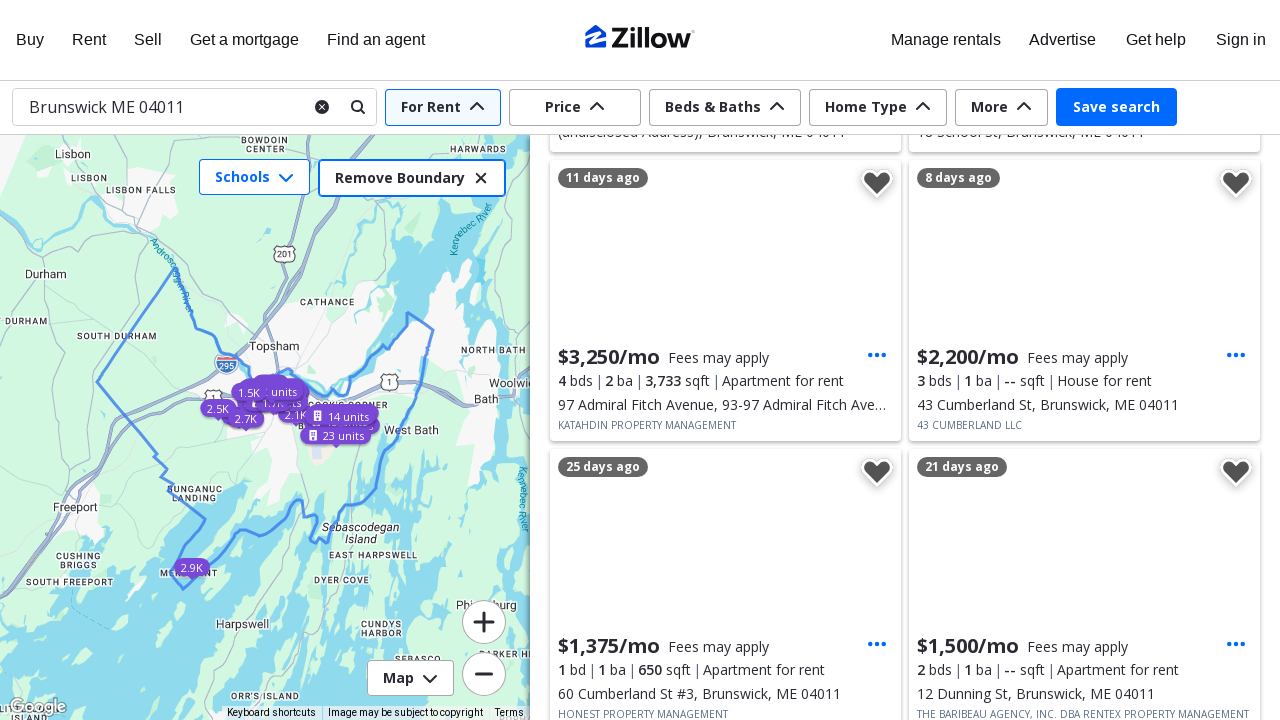

Scrolled back to top of search results
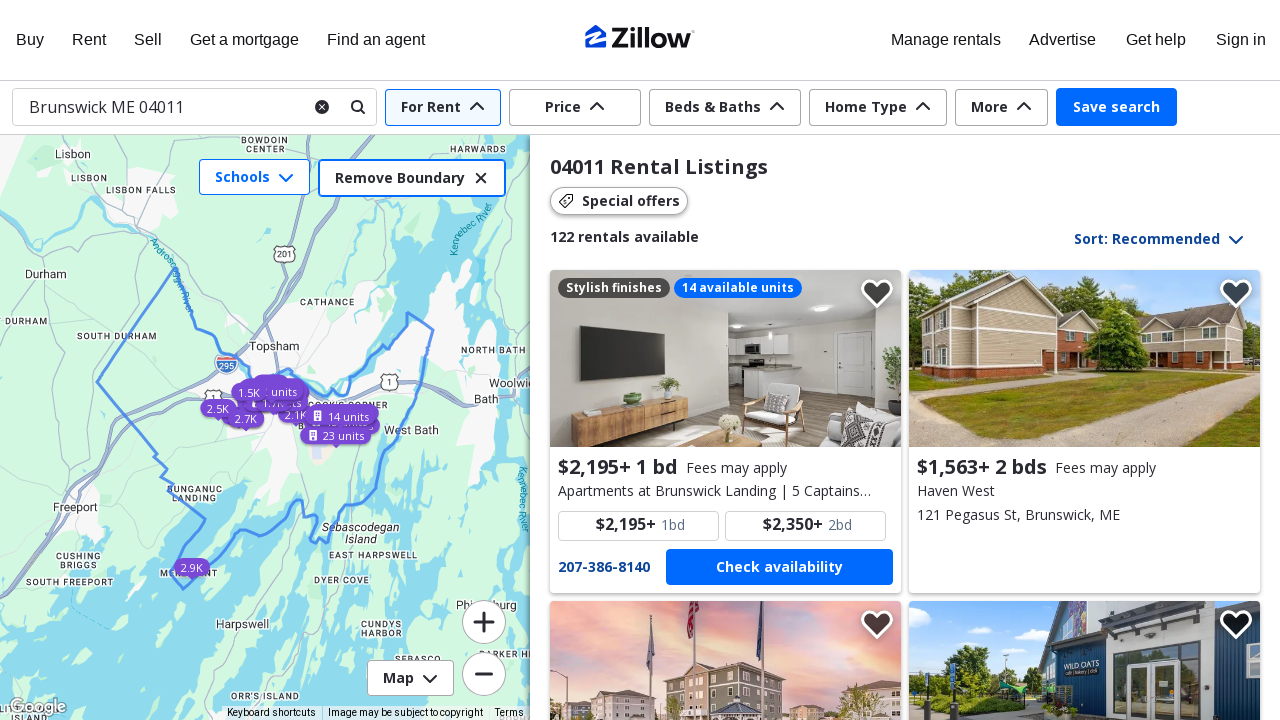

Waited 2000ms for final rendering
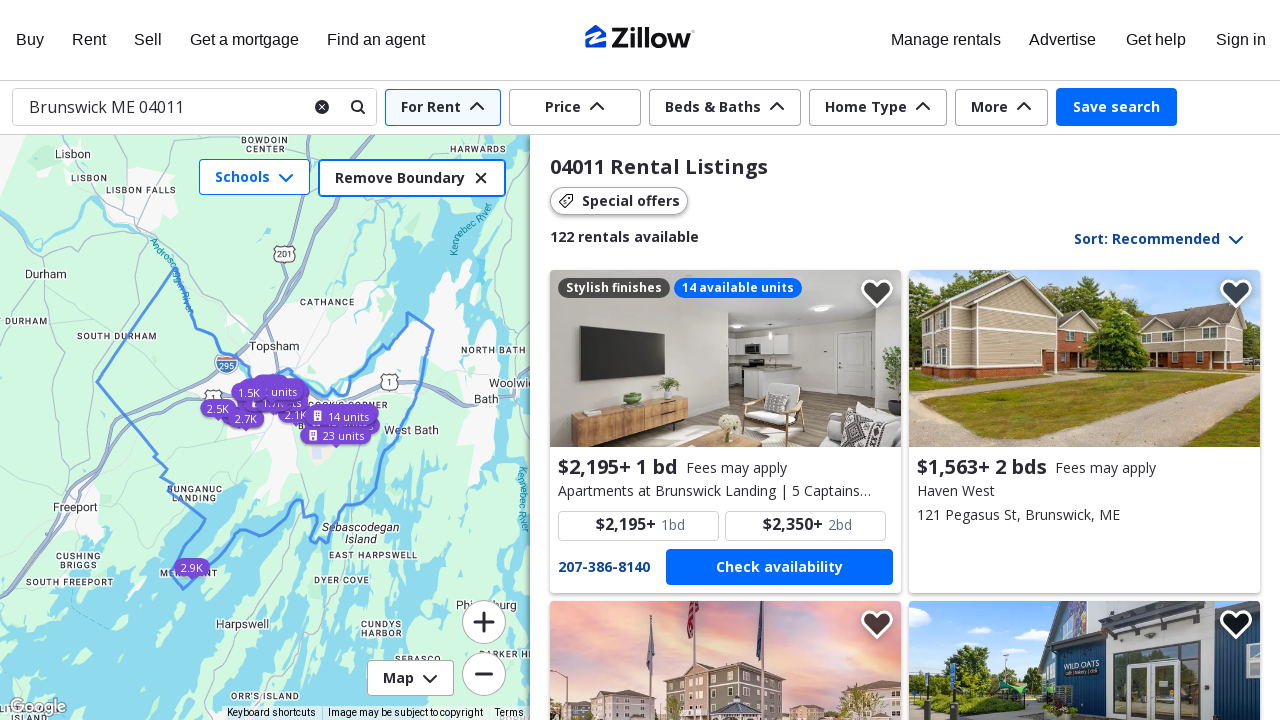

Verified property cards are present on page
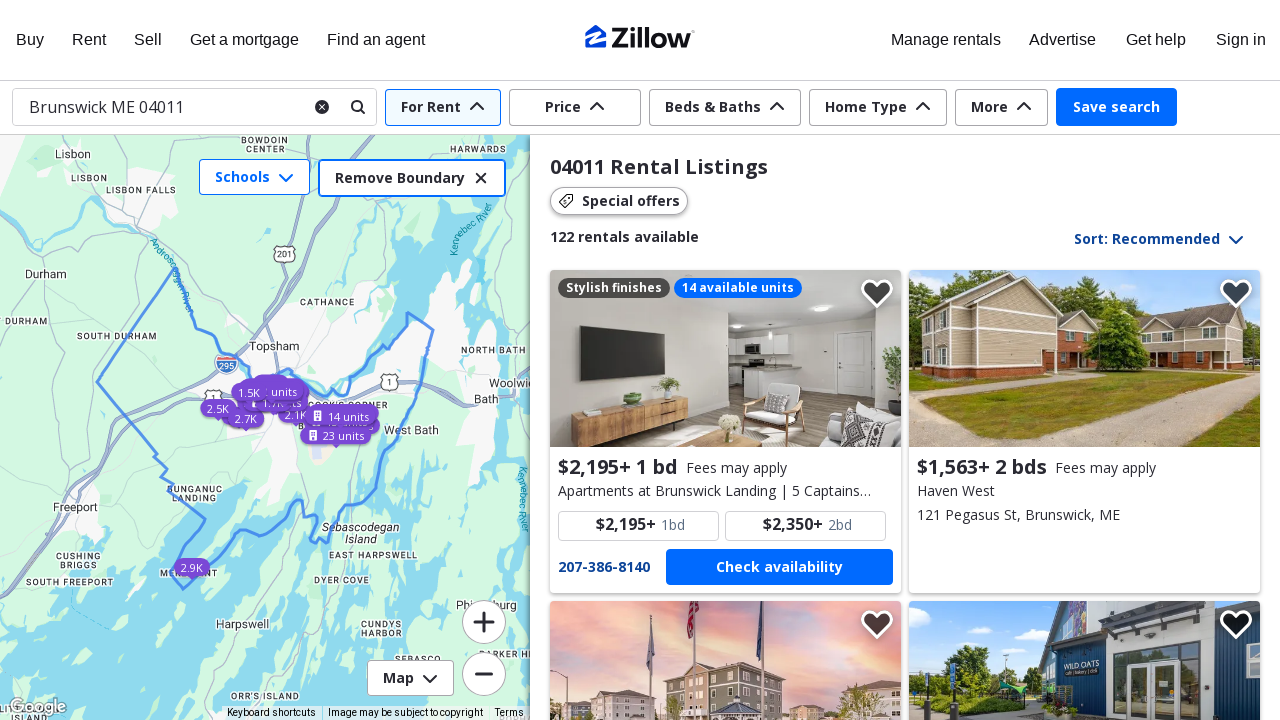

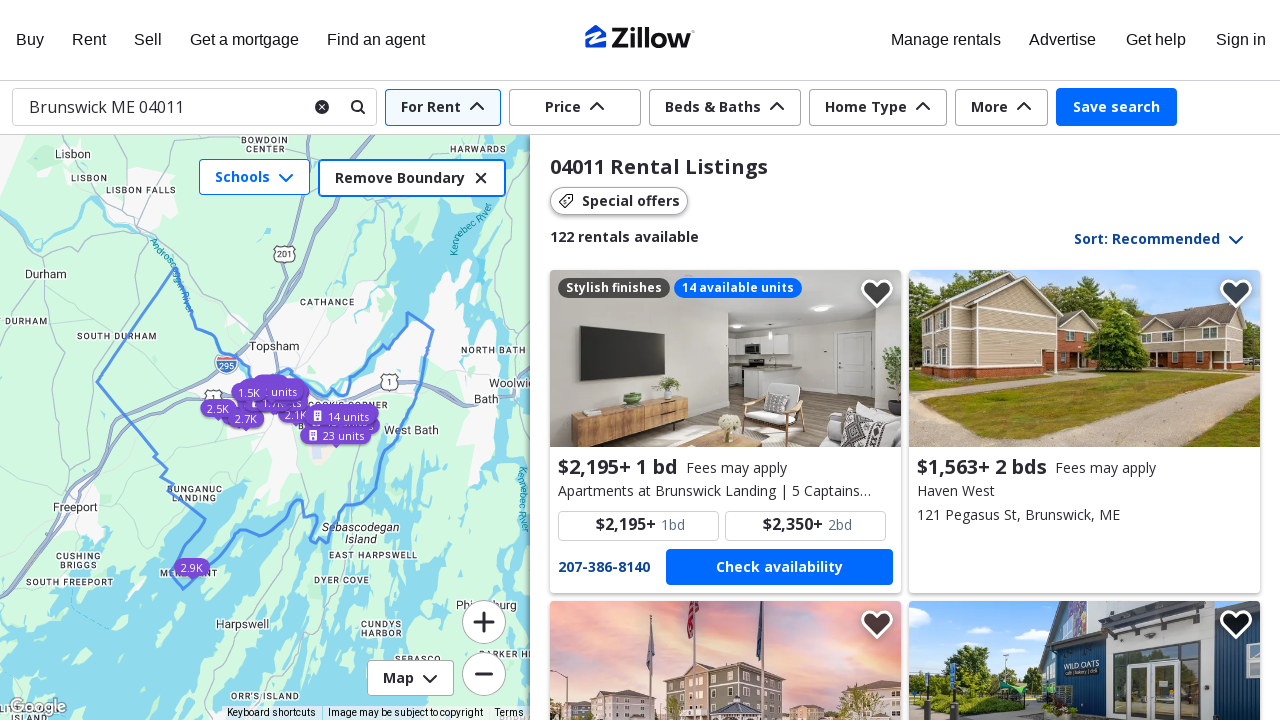